Fills out a Bootstrap demo checkout form with personal and payment information, then submits it. The process is repeated 5 times.

Starting URL: https://getbootstrap.com/docs/4.0/examples/checkout/

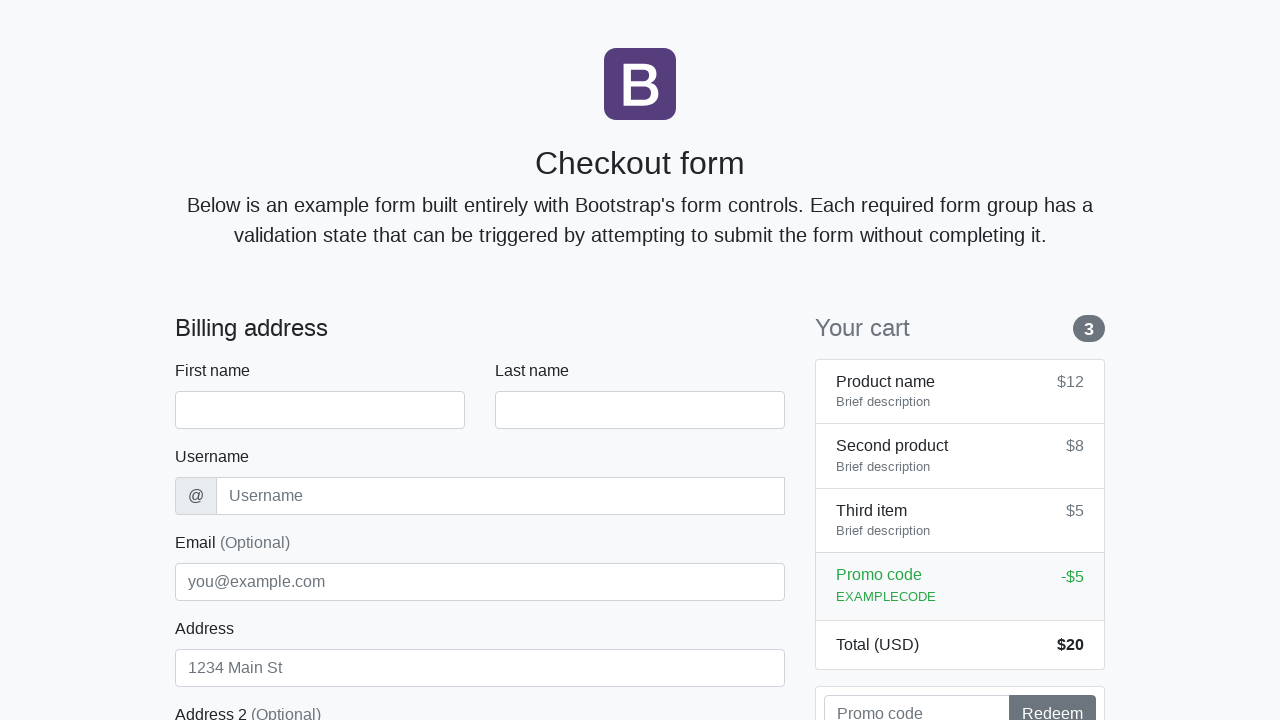

Waited for first name field to load
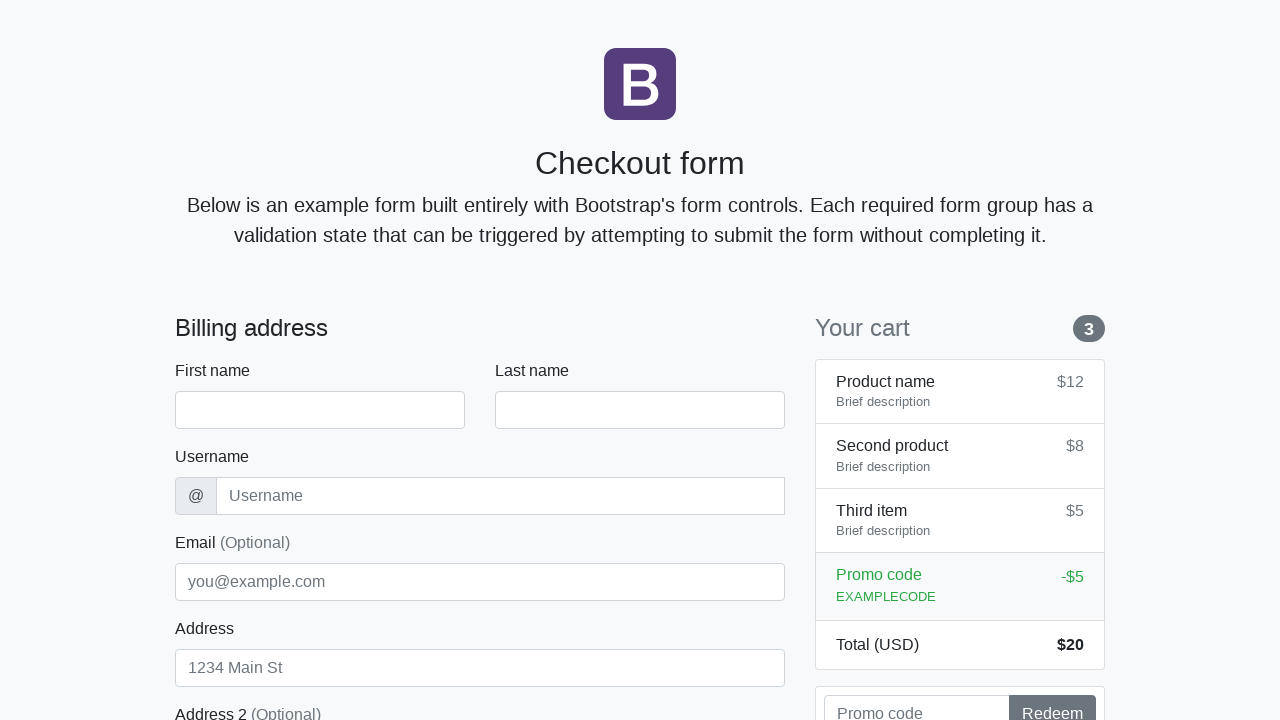

Filled first name field with 'Anton' on #firstName
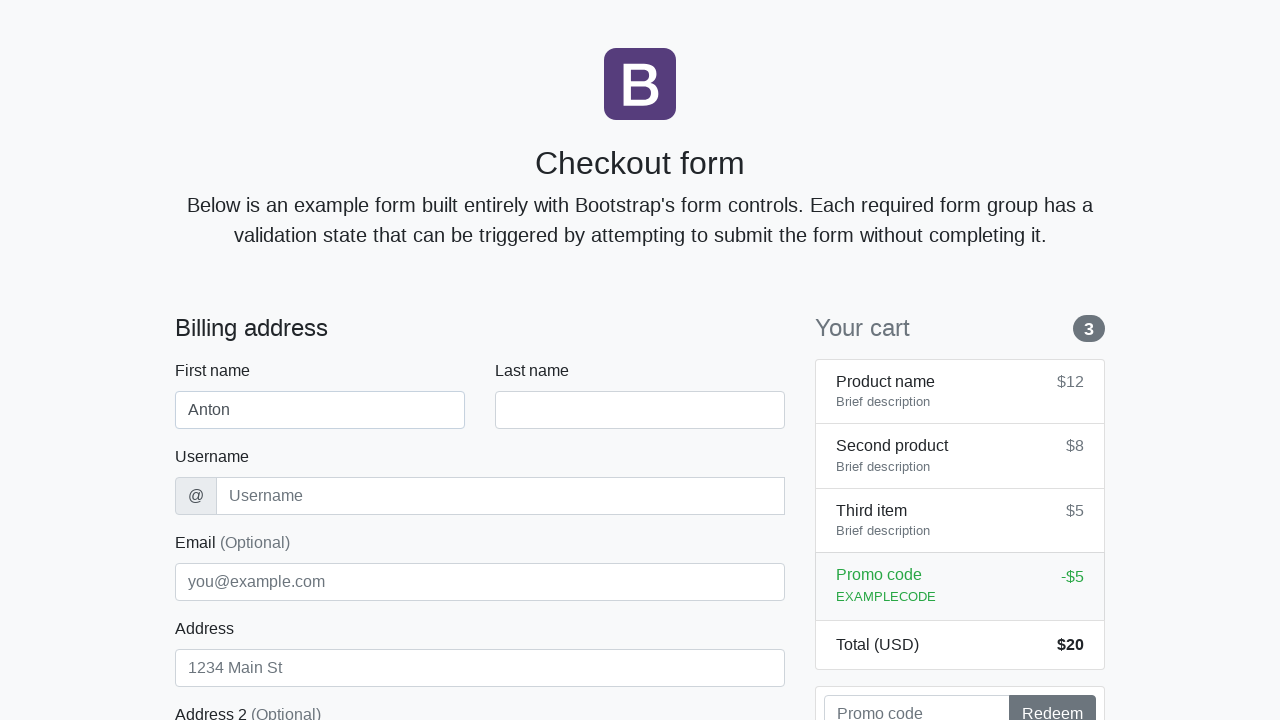

Filled last name field with 'Angelov' on #lastName
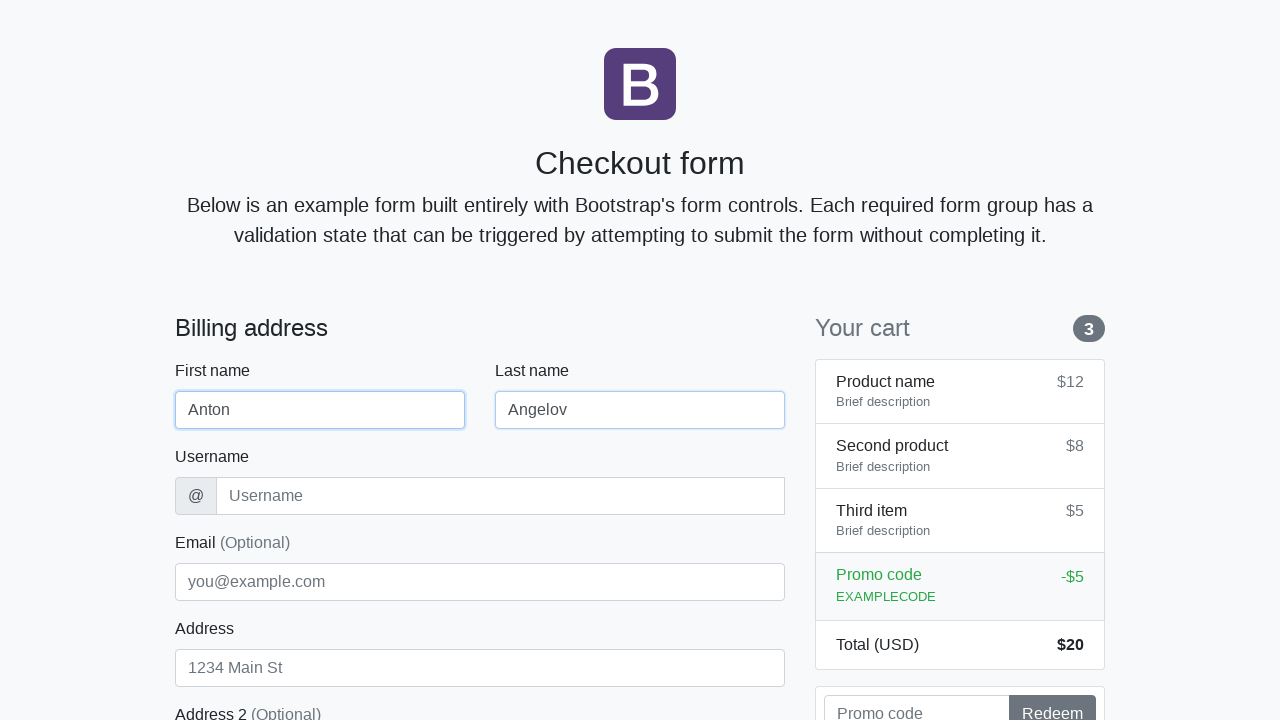

Filled username field with 'angelovstanton' on #username
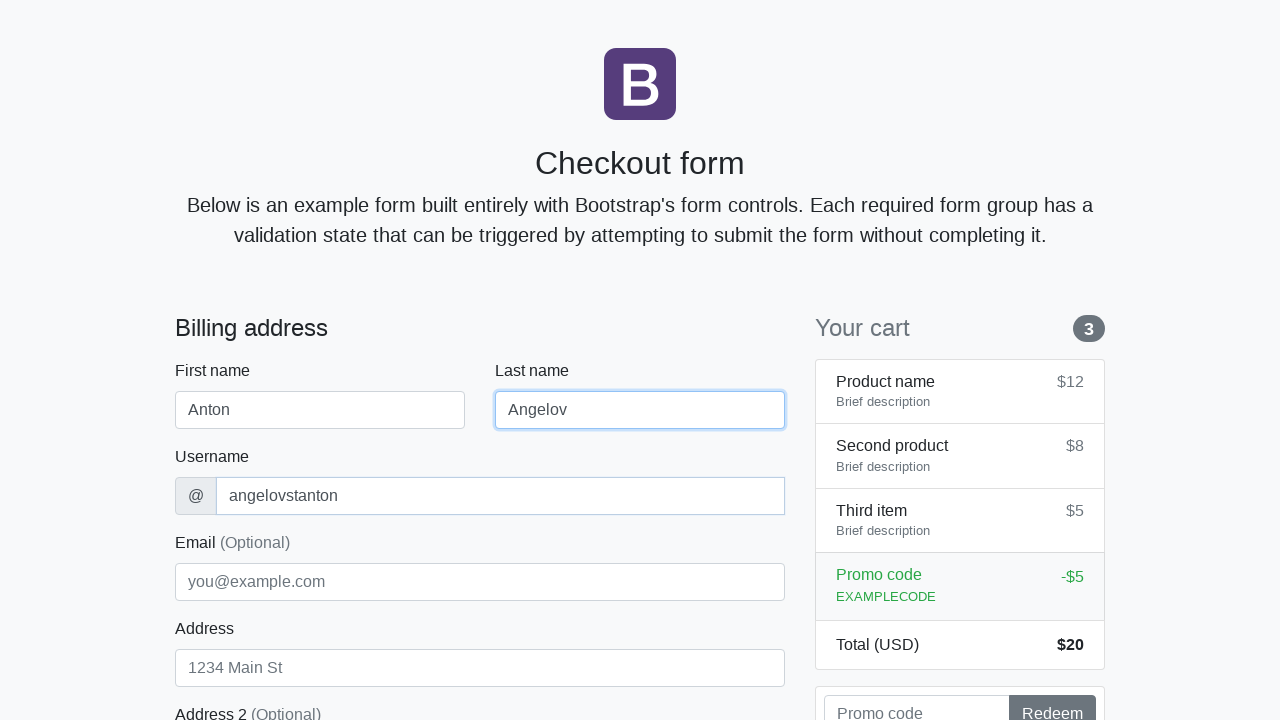

Filled address field with 'Flower Street 76' on #address
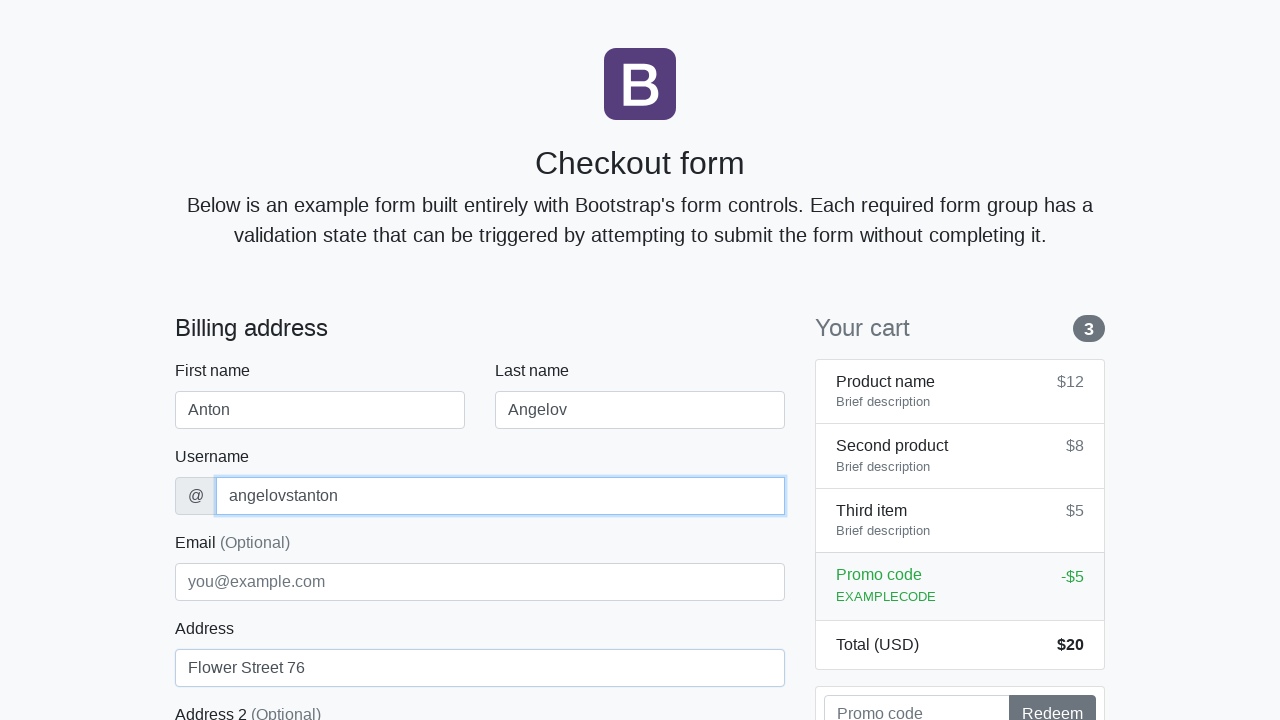

Filled email field with 'george@lambdatest.com' on #email
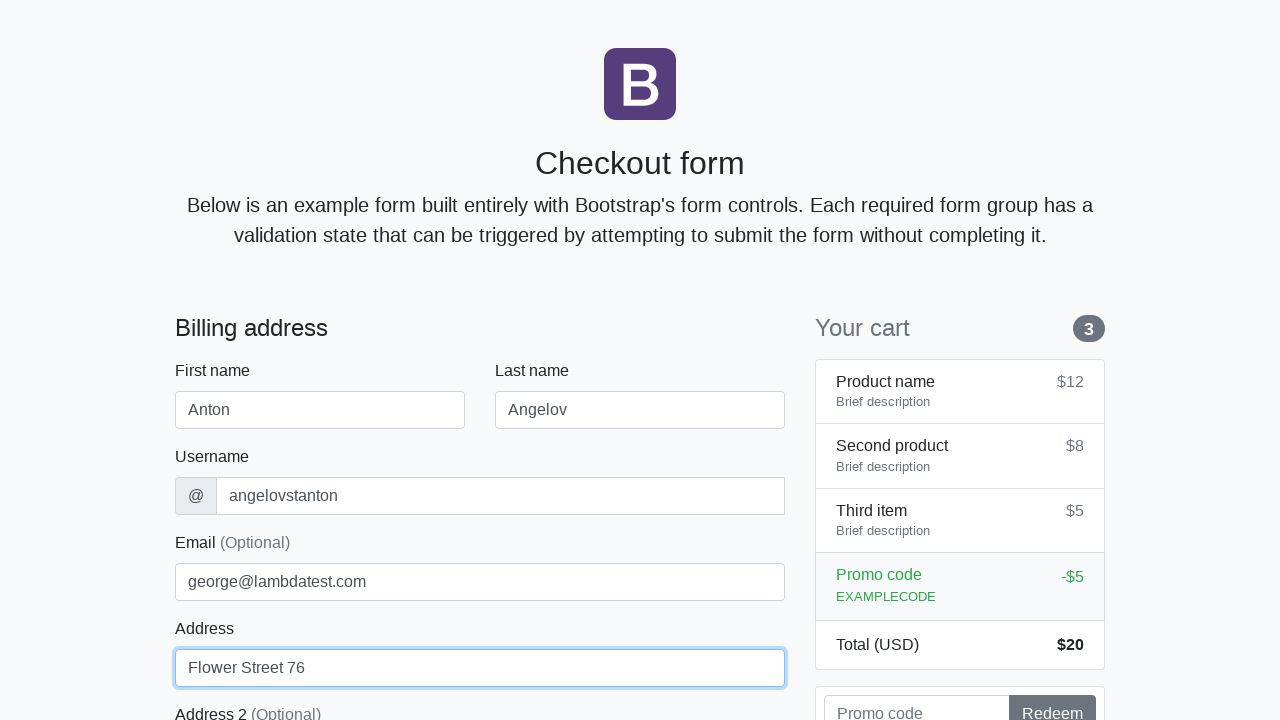

Selected 'United States' from country dropdown on #country
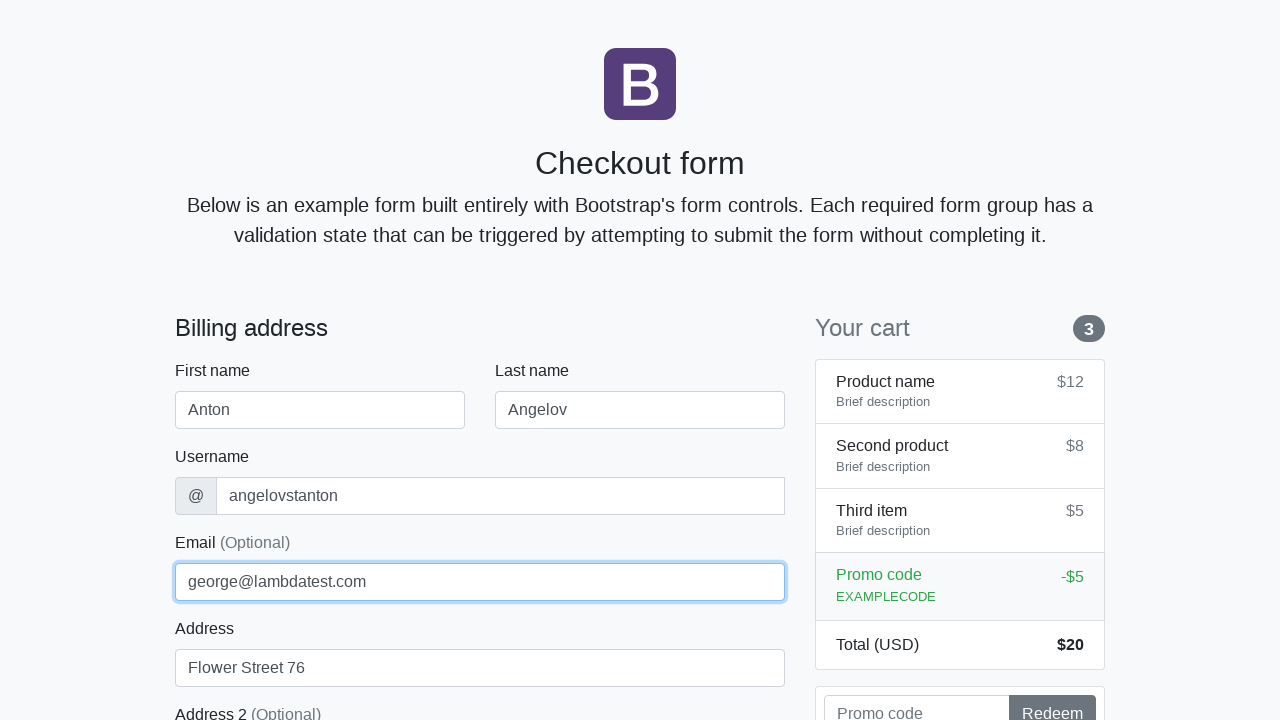

Selected 'California' from state dropdown on #state
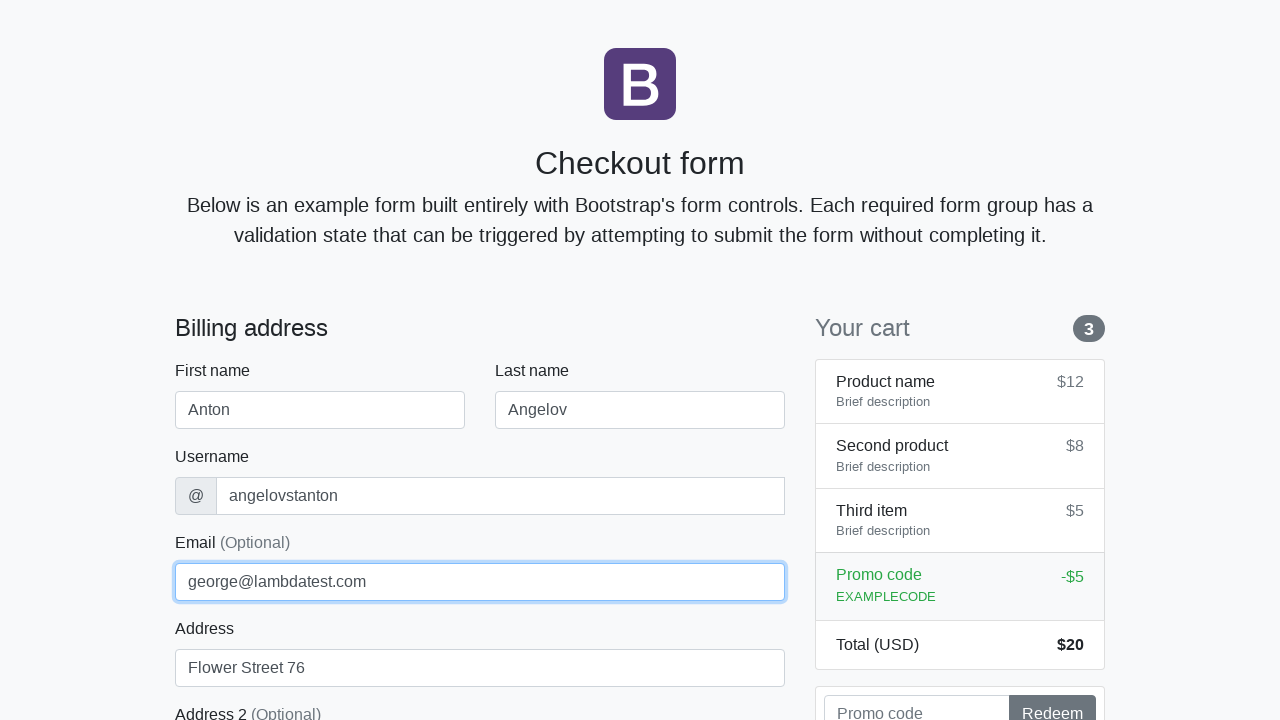

Filled zip code field with '1000' on #zip
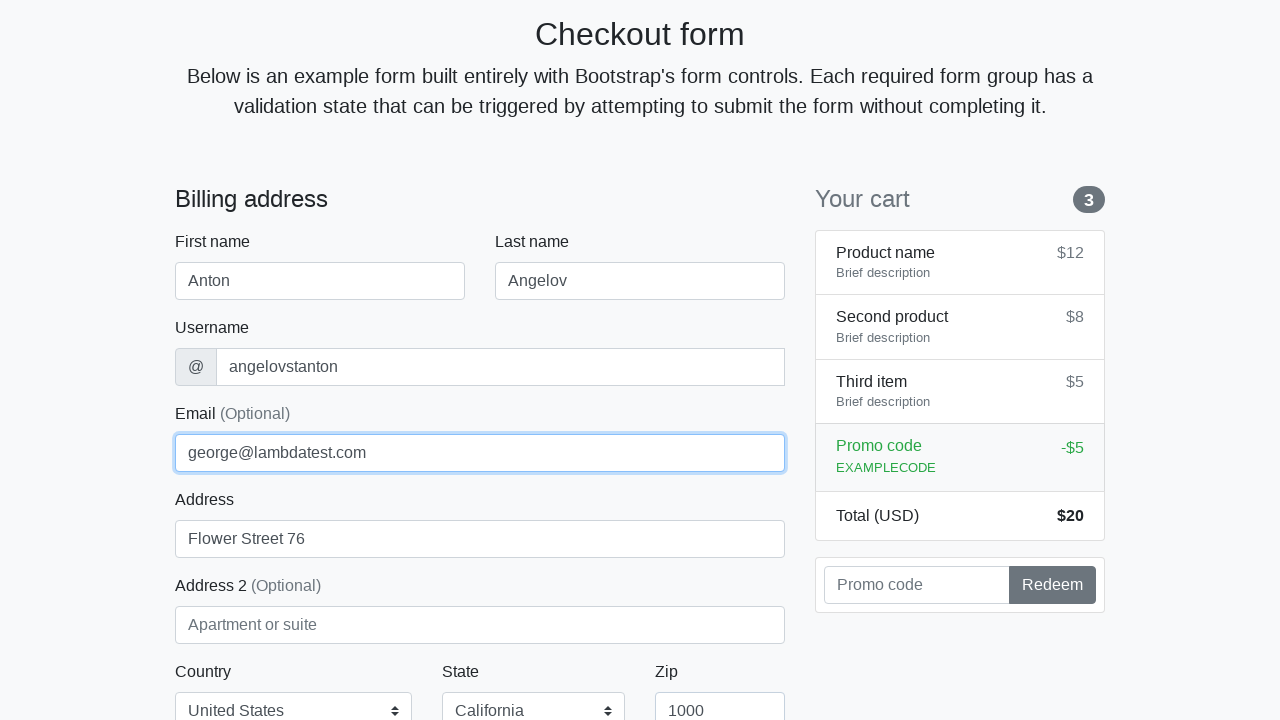

Filled credit card name field with 'Anton Angelov' on #cc-name
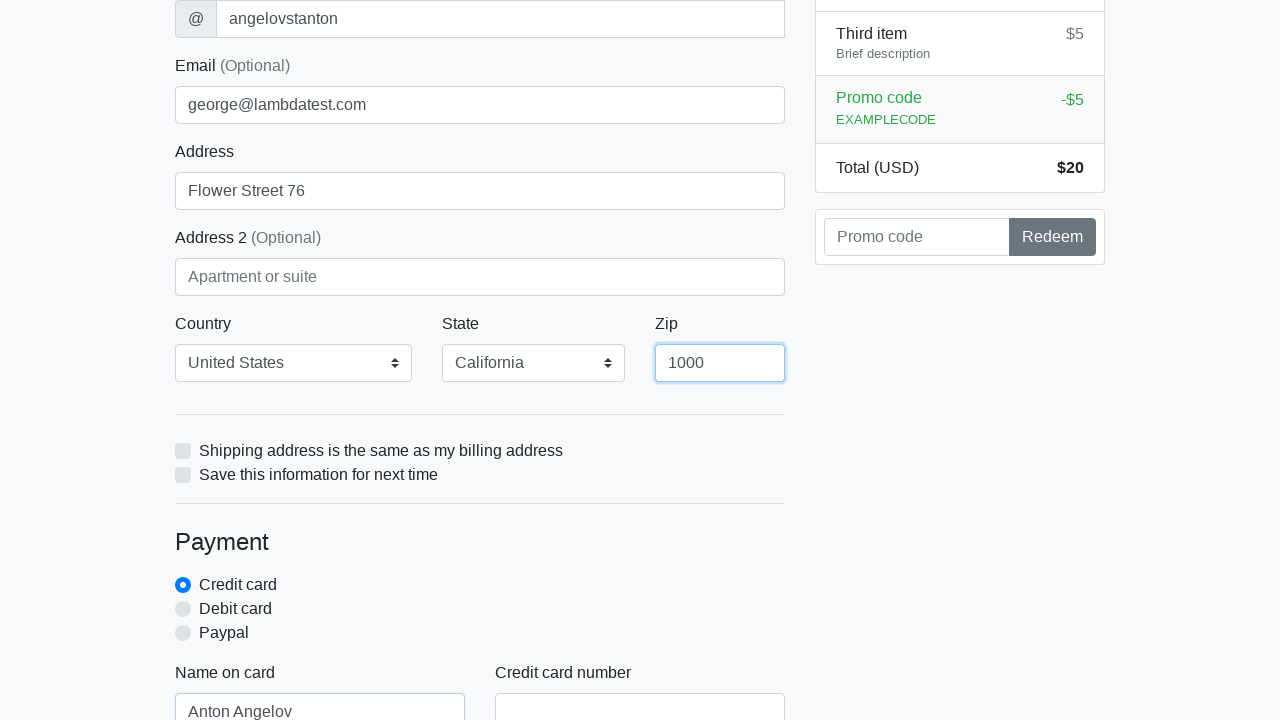

Filled credit card number field with '5610591081018250' on #cc-number
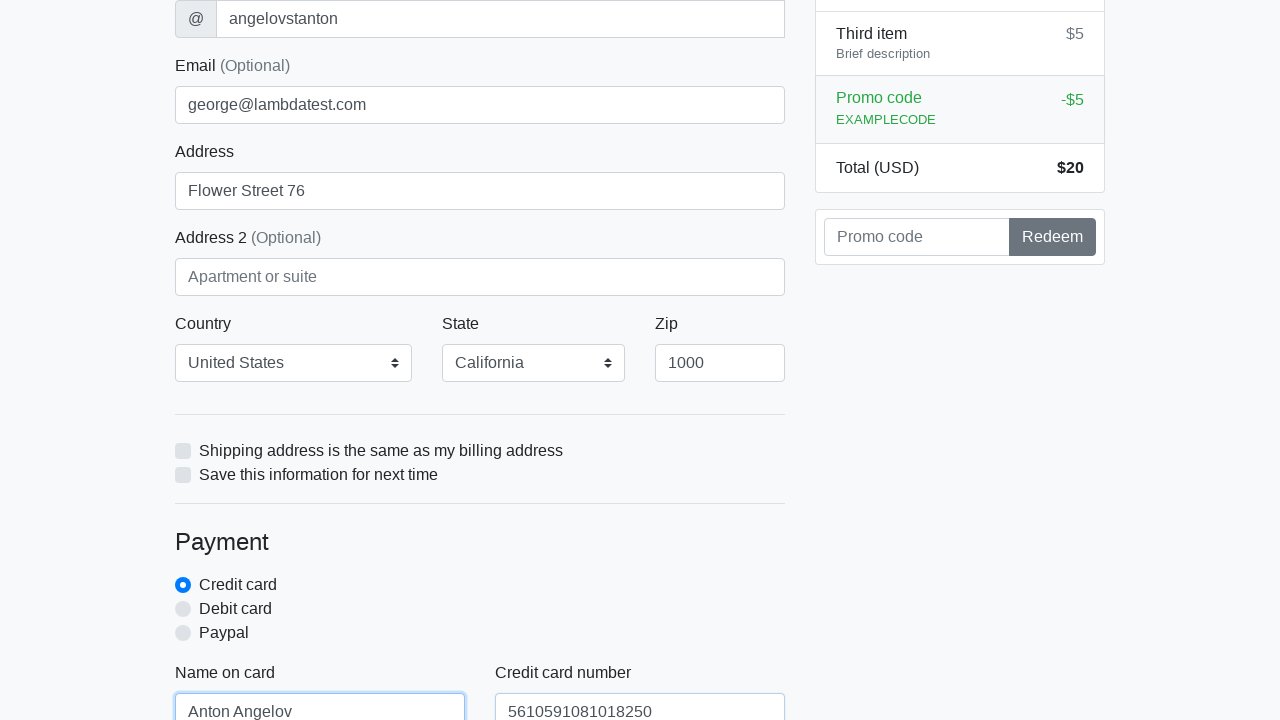

Filled credit card expiration field with '20/10/2020' on #cc-expiration
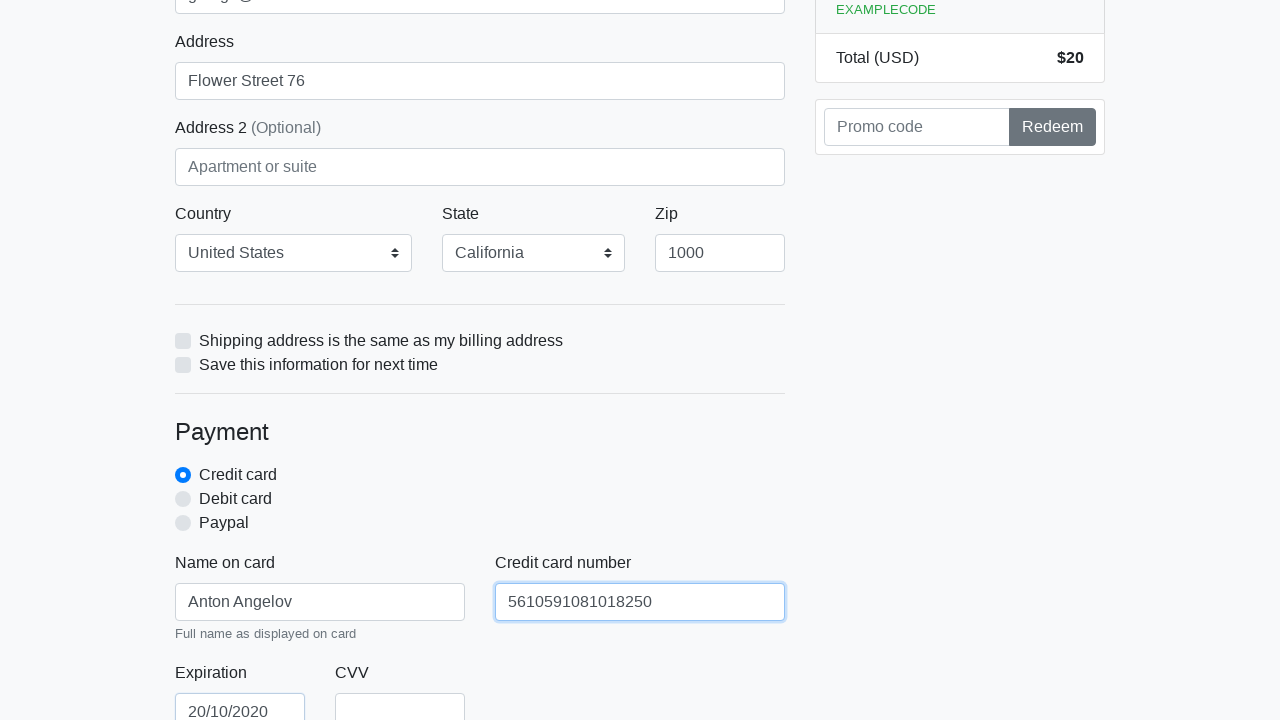

Filled credit card CVV field with '888' on #cc-cvv
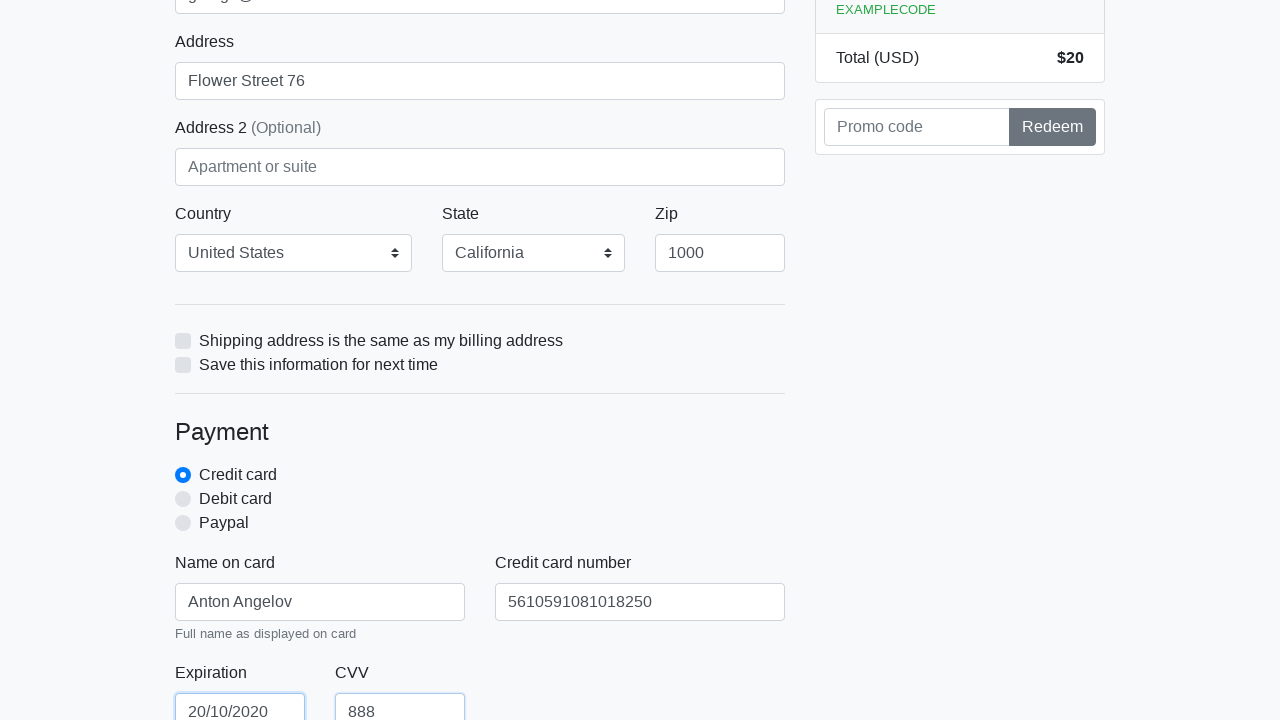

Clicked submit button to complete purchase (iteration 1/5) at (480, 500) on xpath=/html/body/div/div[2]/div[2]/form/button
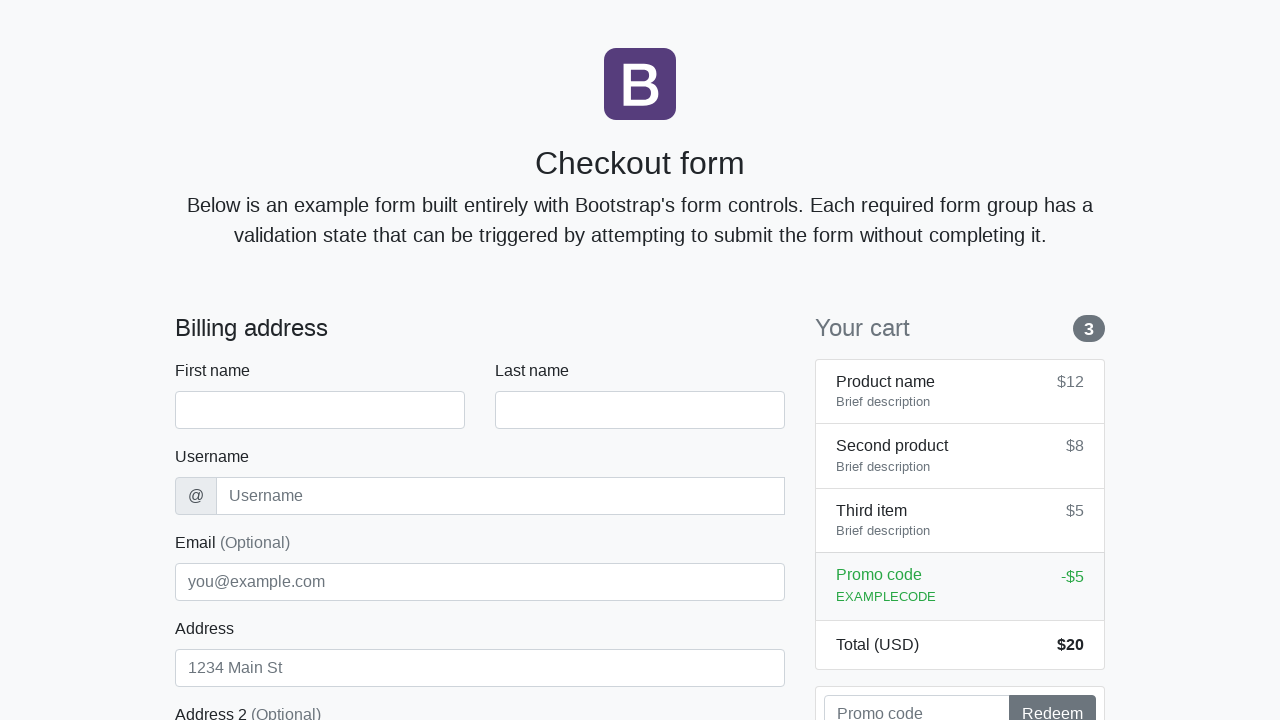

Navigated back to checkout page for next purchase iteration
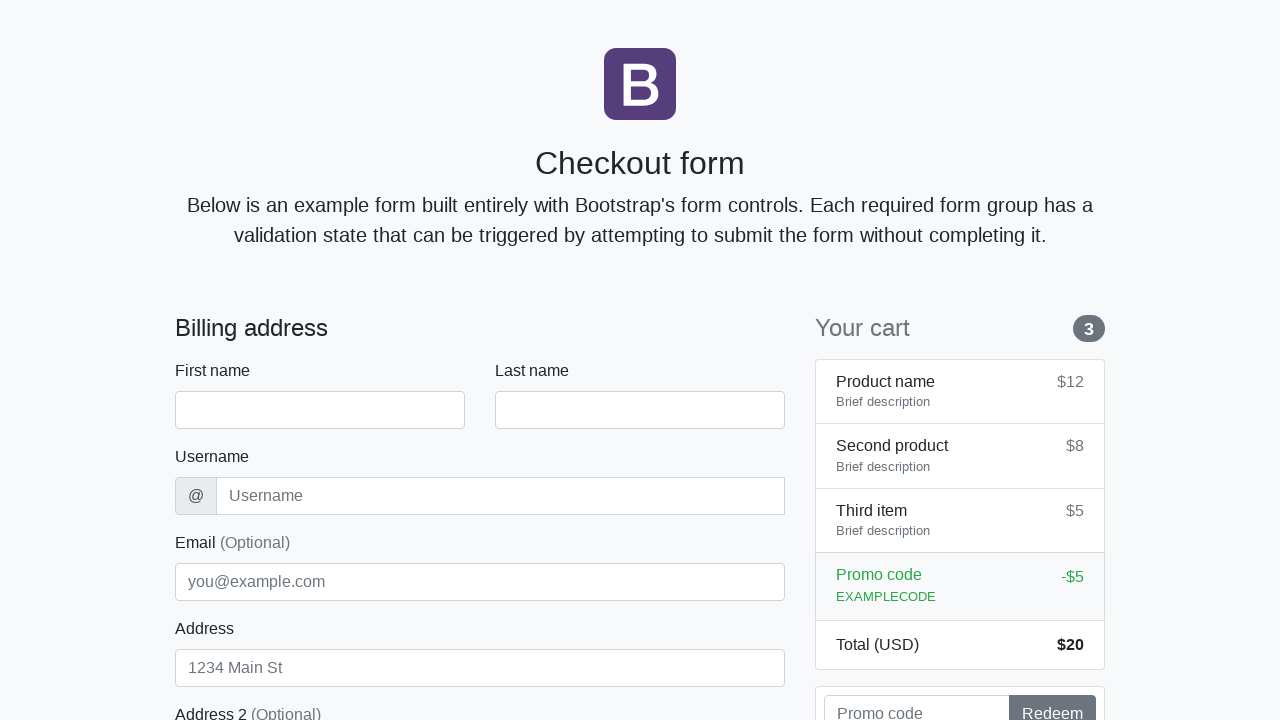

Waited for first name field to load for next iteration
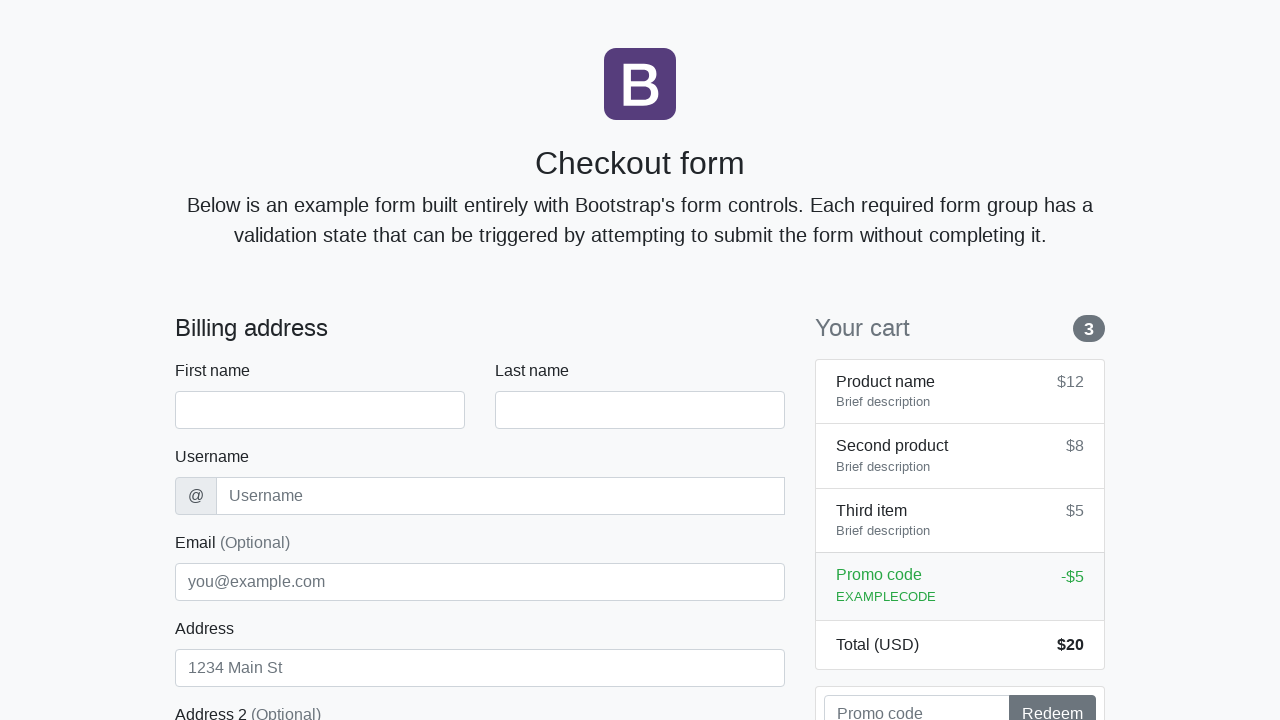

Filled first name field with 'Anton' on #firstName
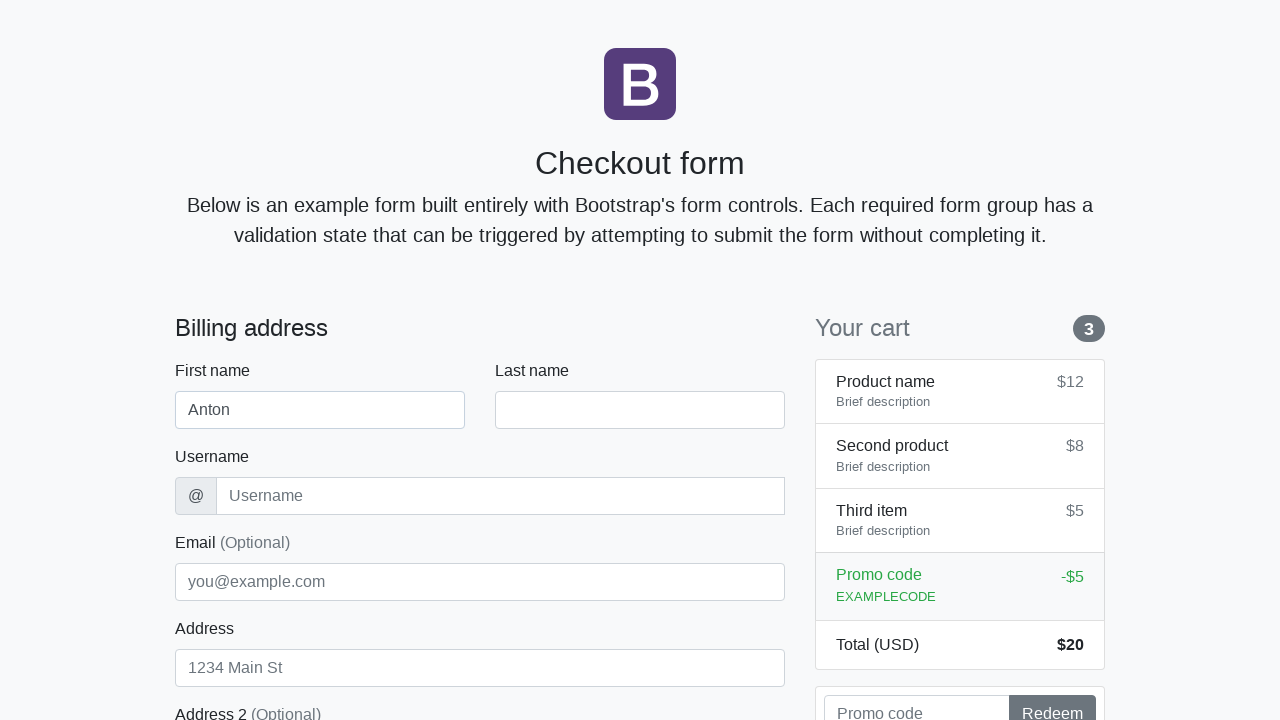

Filled last name field with 'Angelov' on #lastName
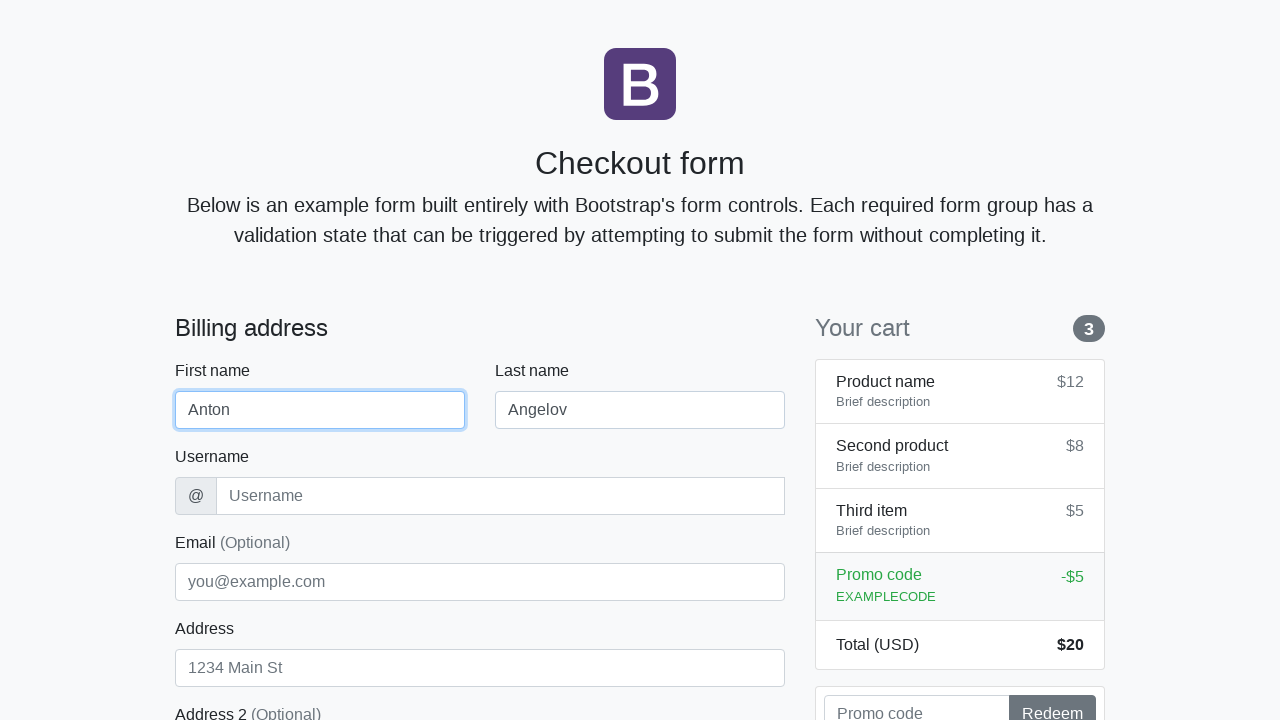

Filled username field with 'angelovstanton' on #username
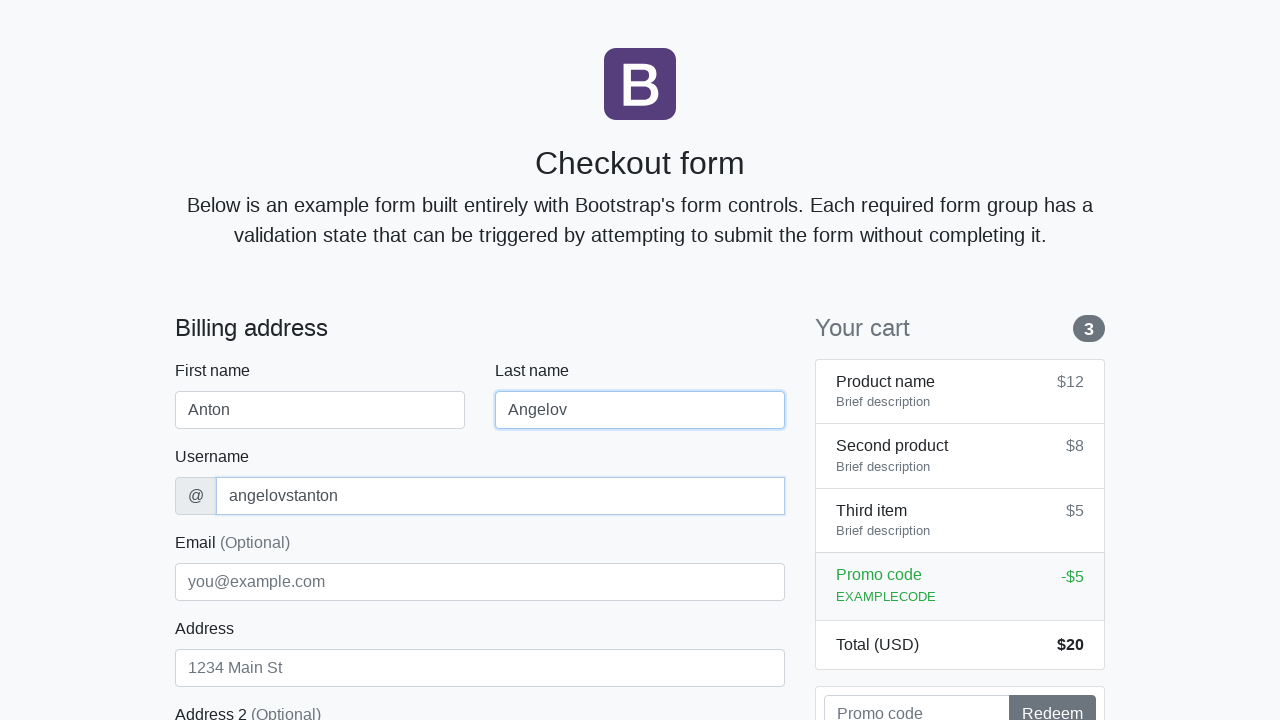

Filled address field with 'Flower Street 76' on #address
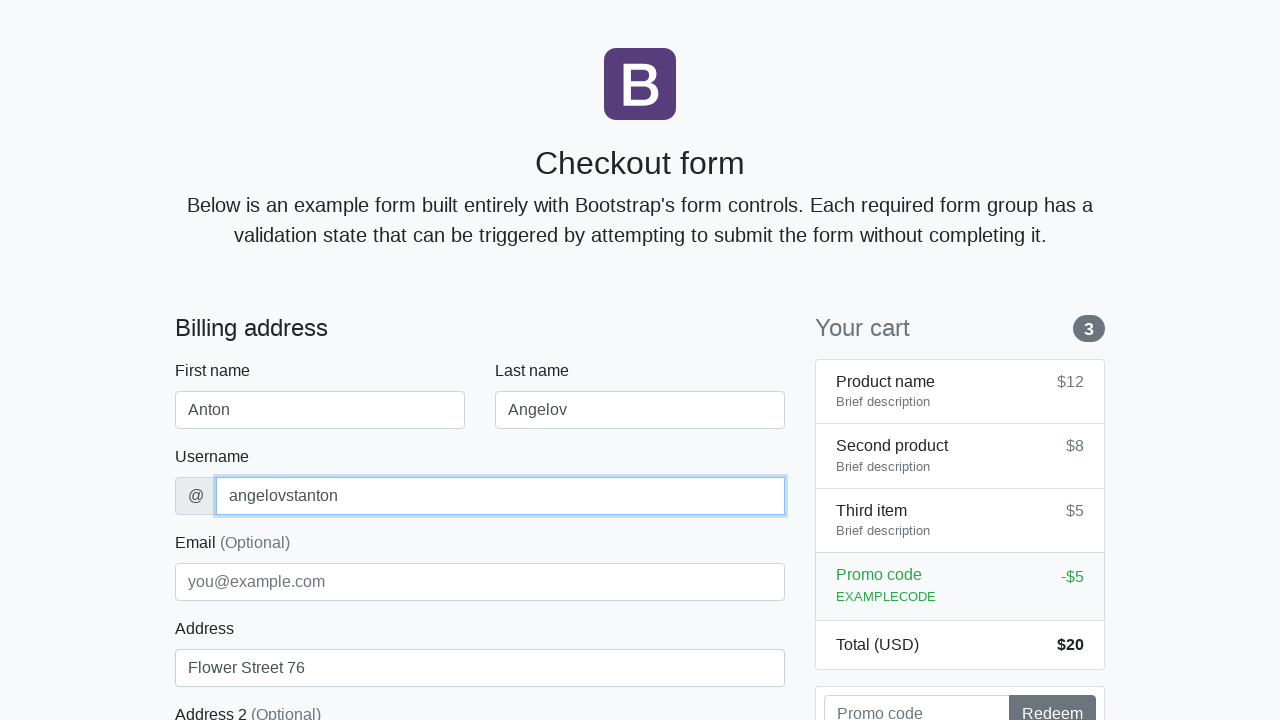

Filled email field with 'george@lambdatest.com' on #email
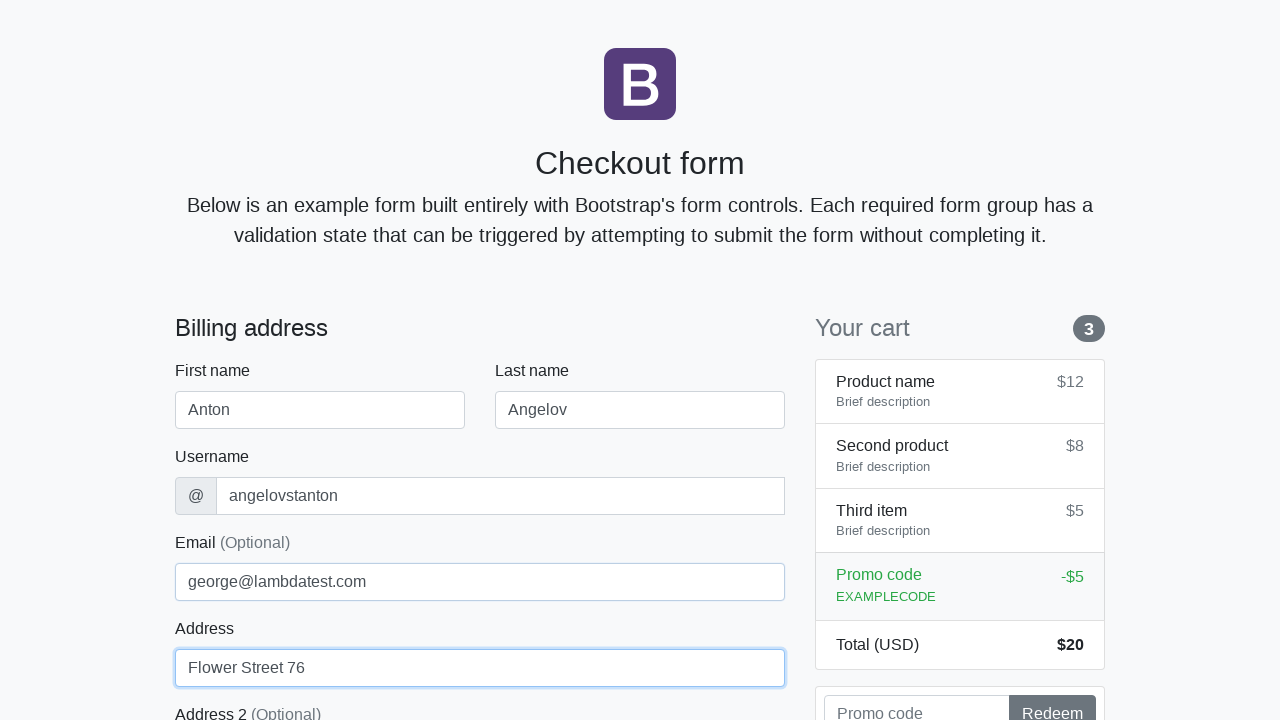

Selected 'United States' from country dropdown on #country
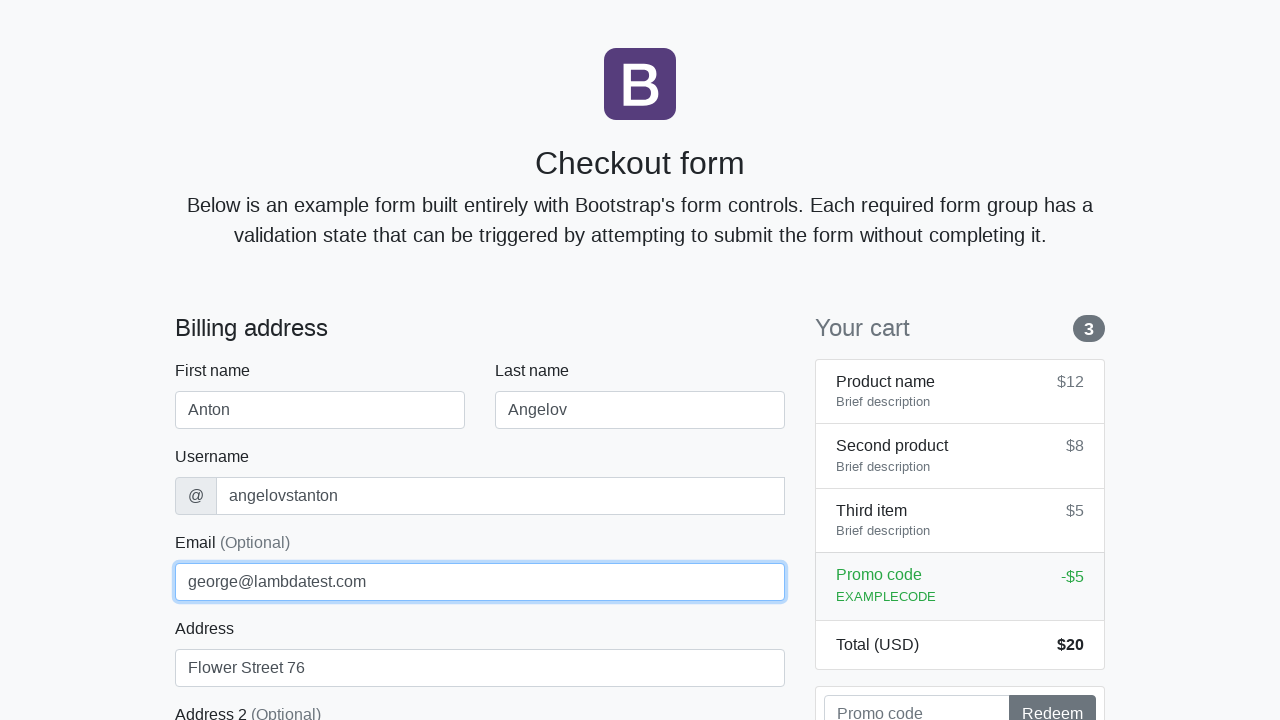

Selected 'California' from state dropdown on #state
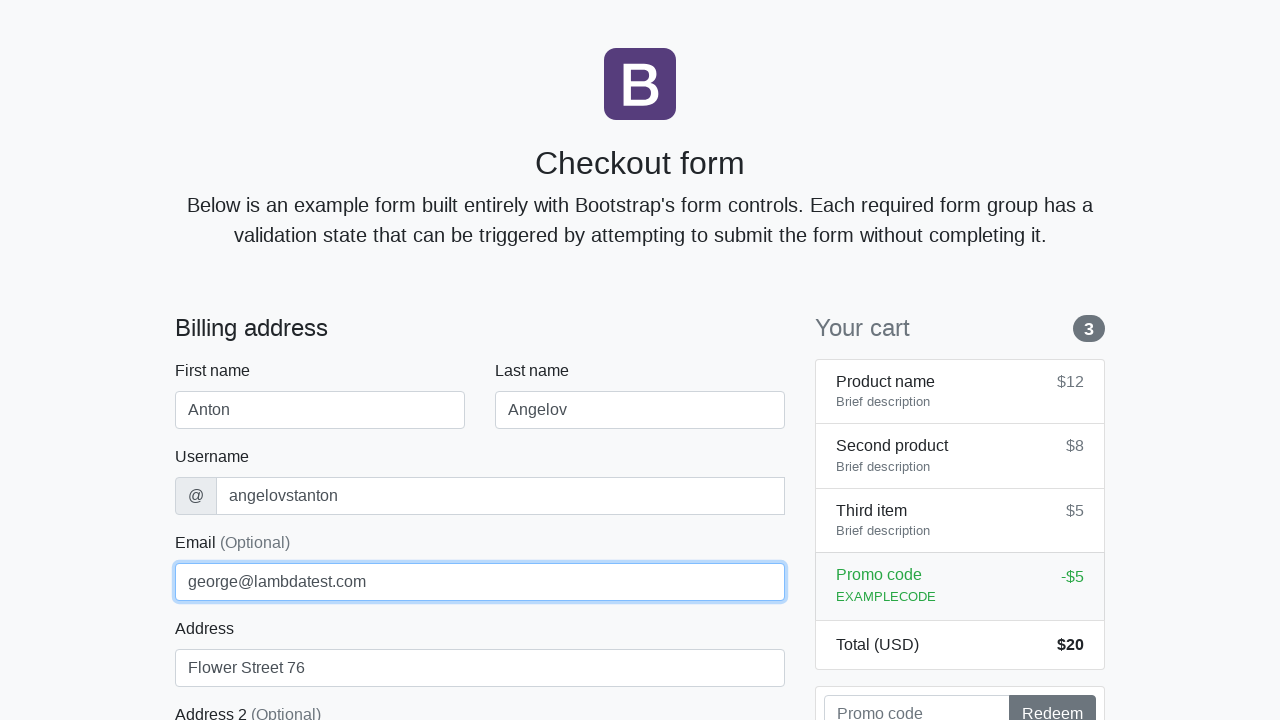

Filled zip code field with '1000' on #zip
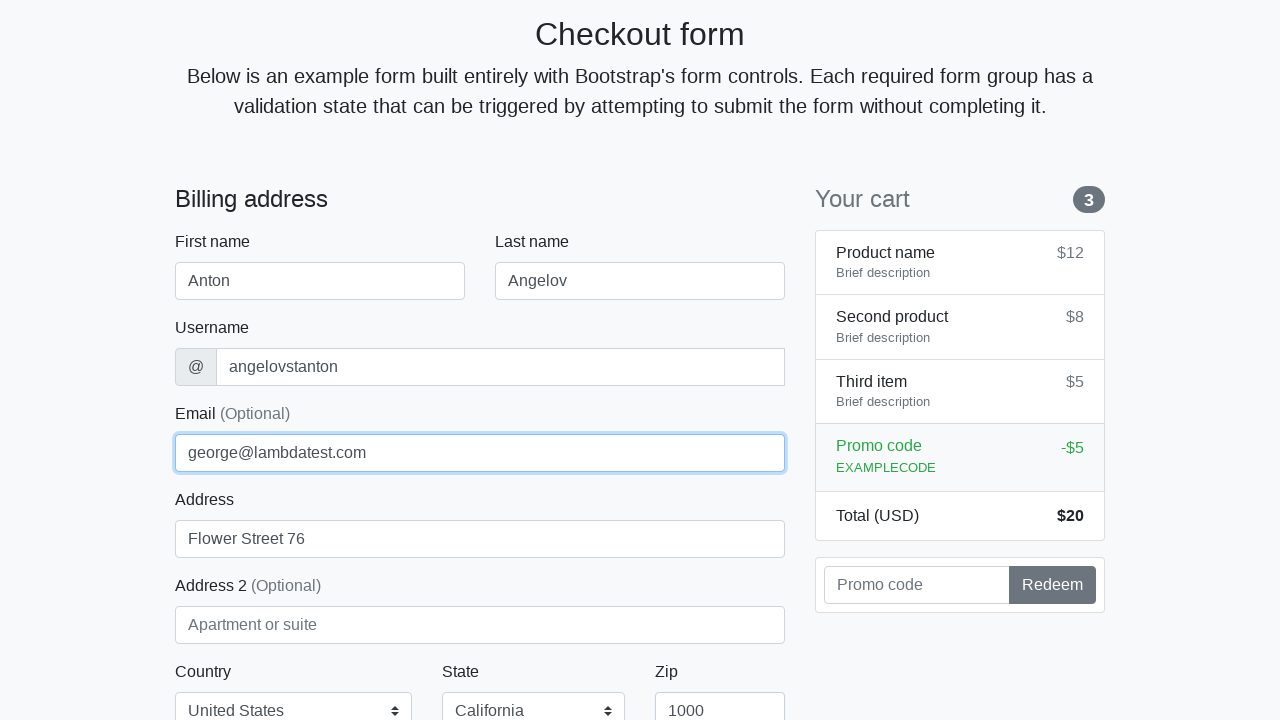

Filled credit card name field with 'Anton Angelov' on #cc-name
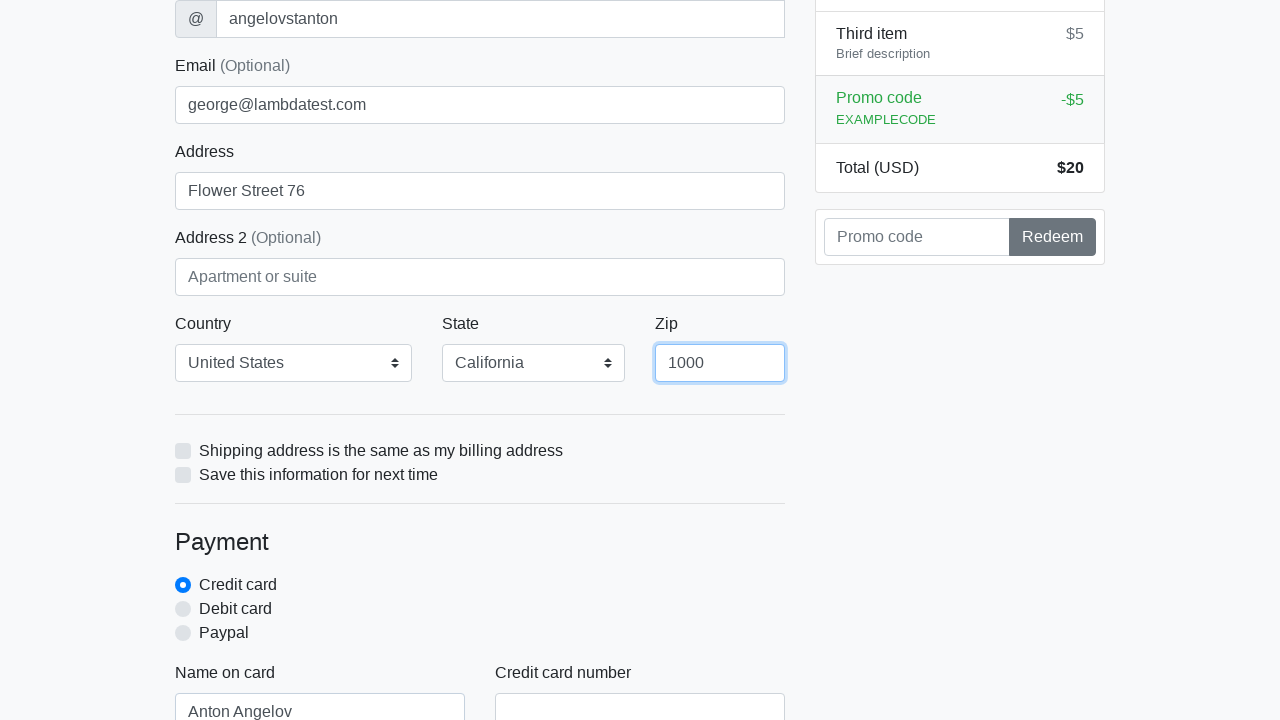

Filled credit card number field with '5610591081018250' on #cc-number
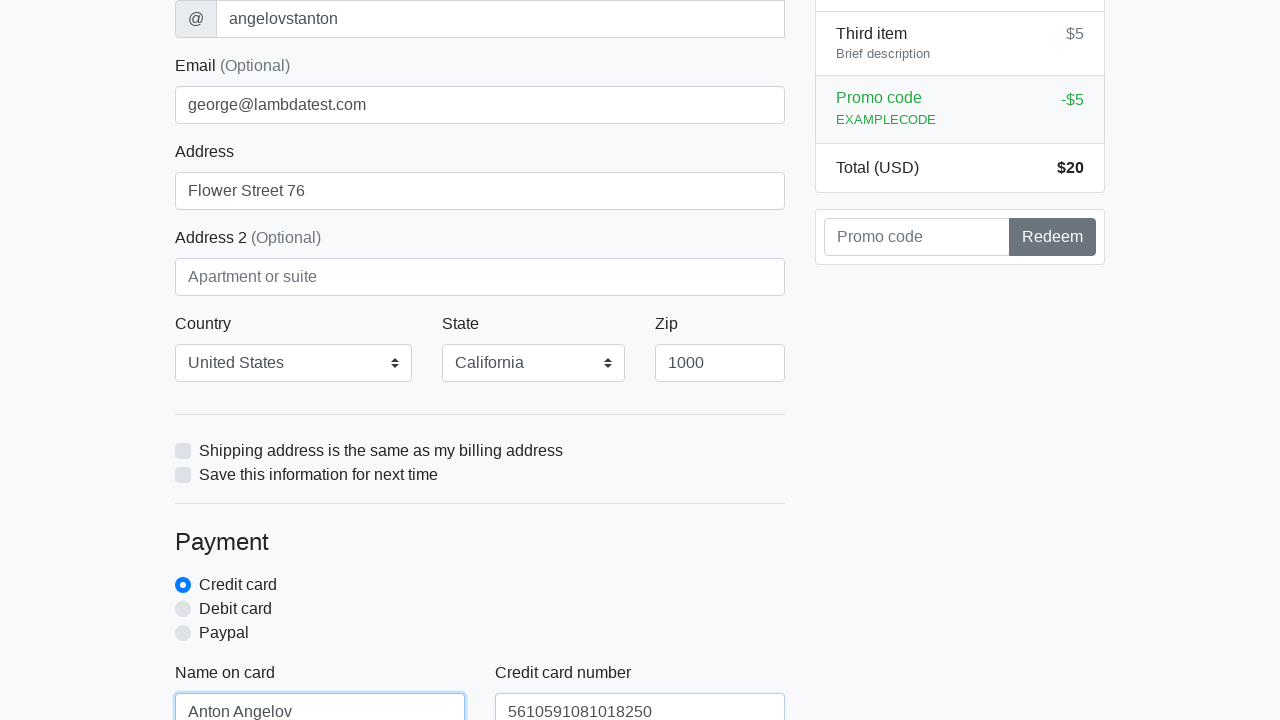

Filled credit card expiration field with '20/10/2020' on #cc-expiration
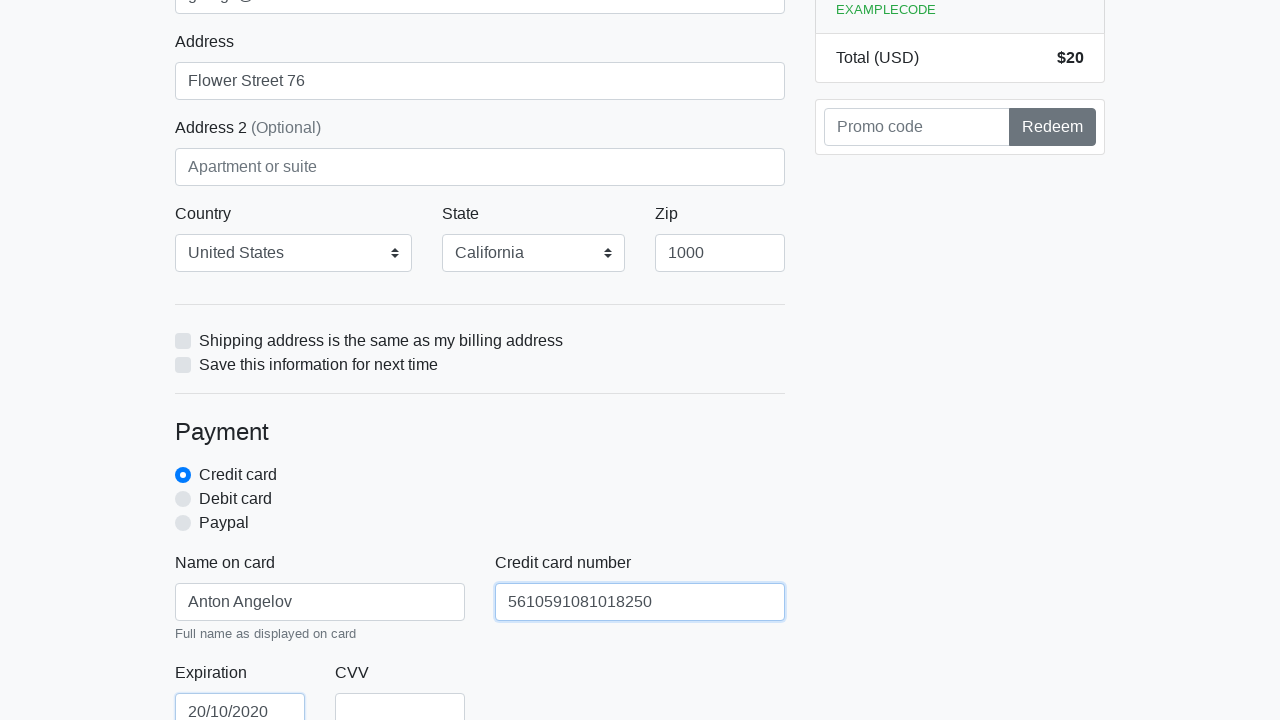

Filled credit card CVV field with '888' on #cc-cvv
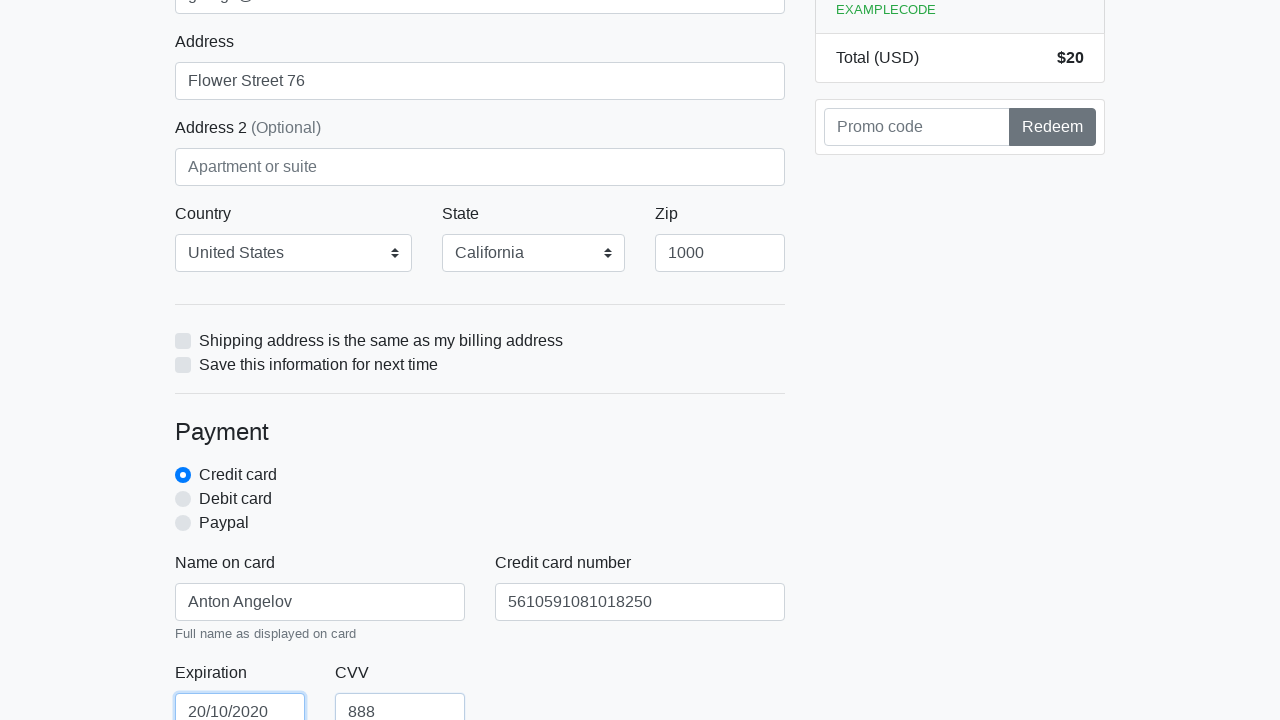

Clicked submit button to complete purchase (iteration 2/5) at (480, 500) on xpath=/html/body/div/div[2]/div[2]/form/button
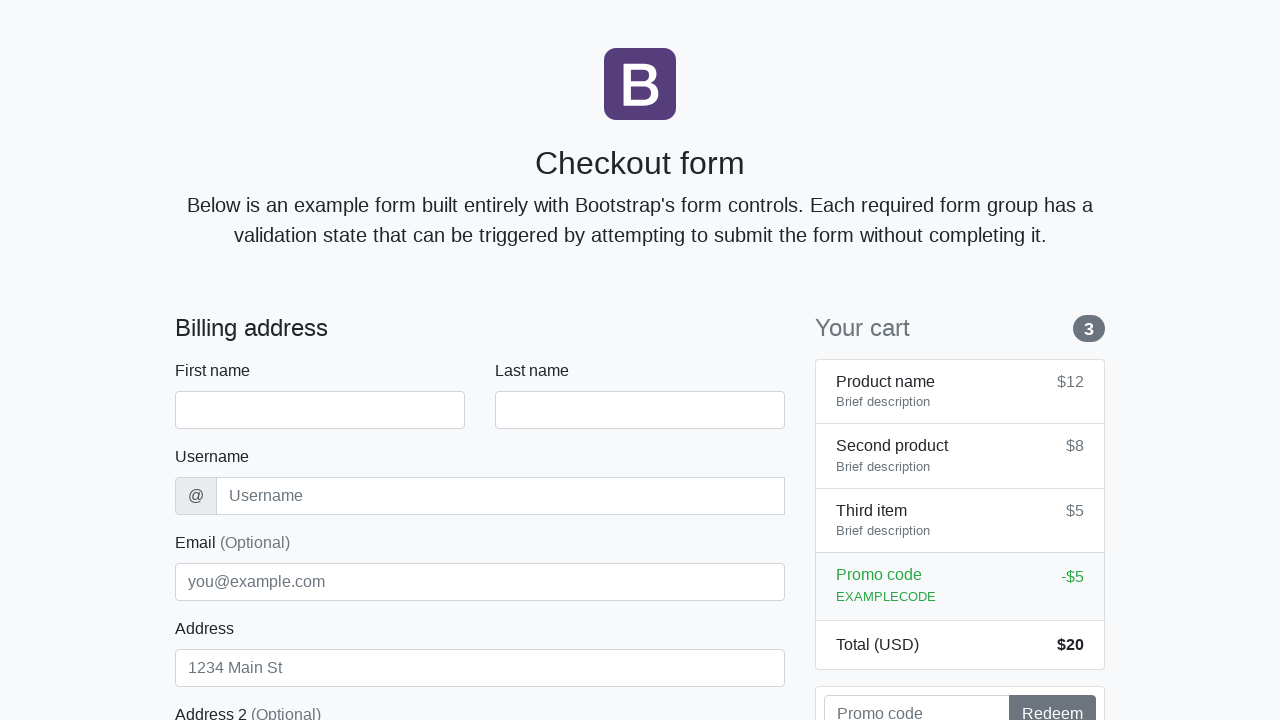

Navigated back to checkout page for next purchase iteration
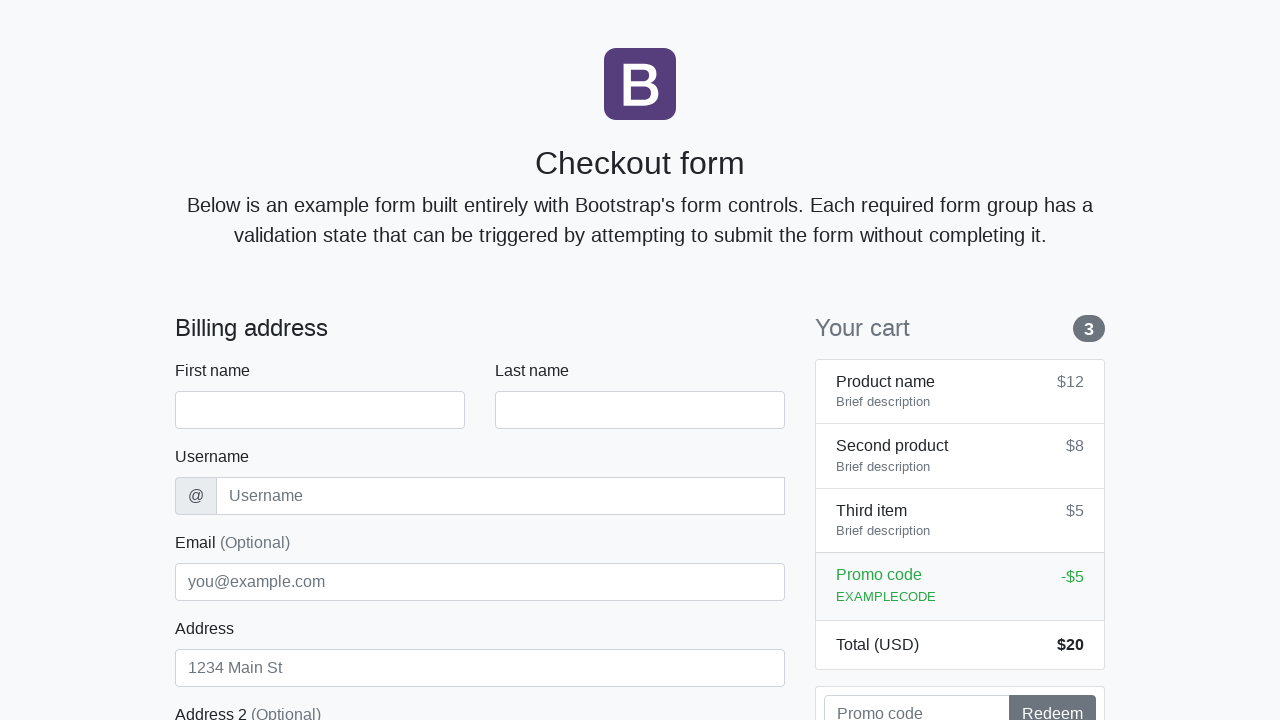

Waited for first name field to load for next iteration
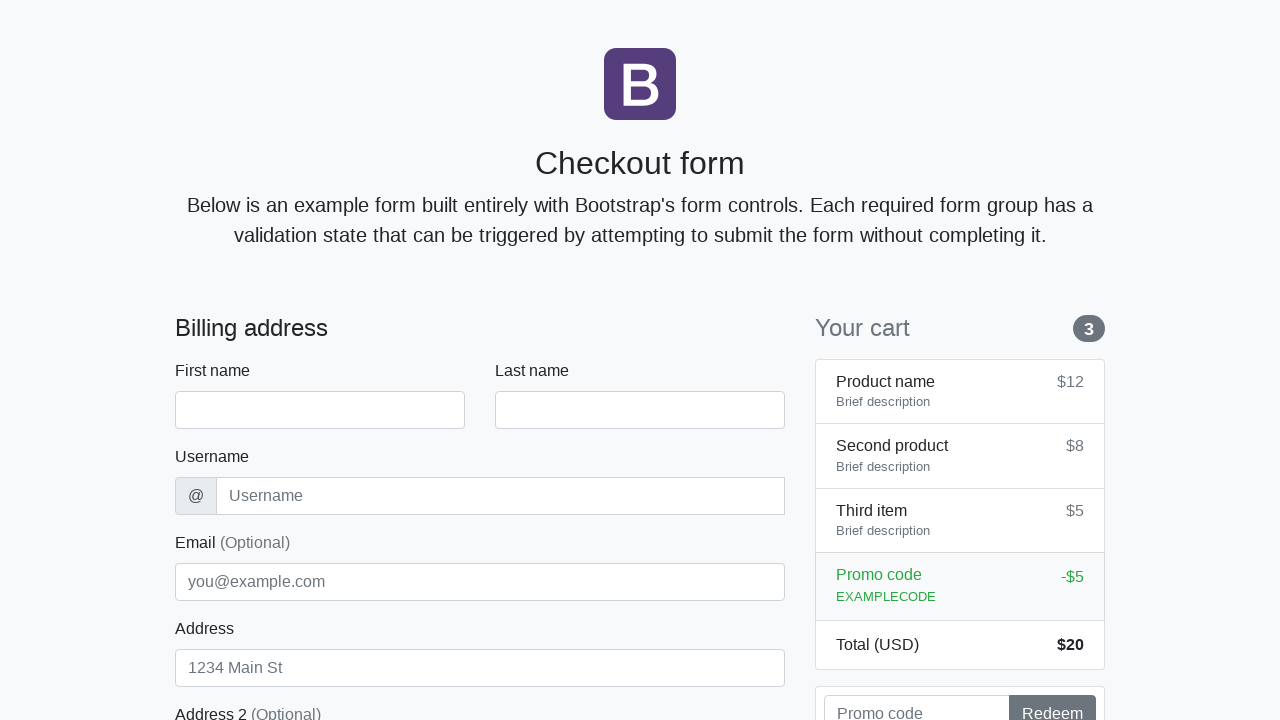

Filled first name field with 'Anton' on #firstName
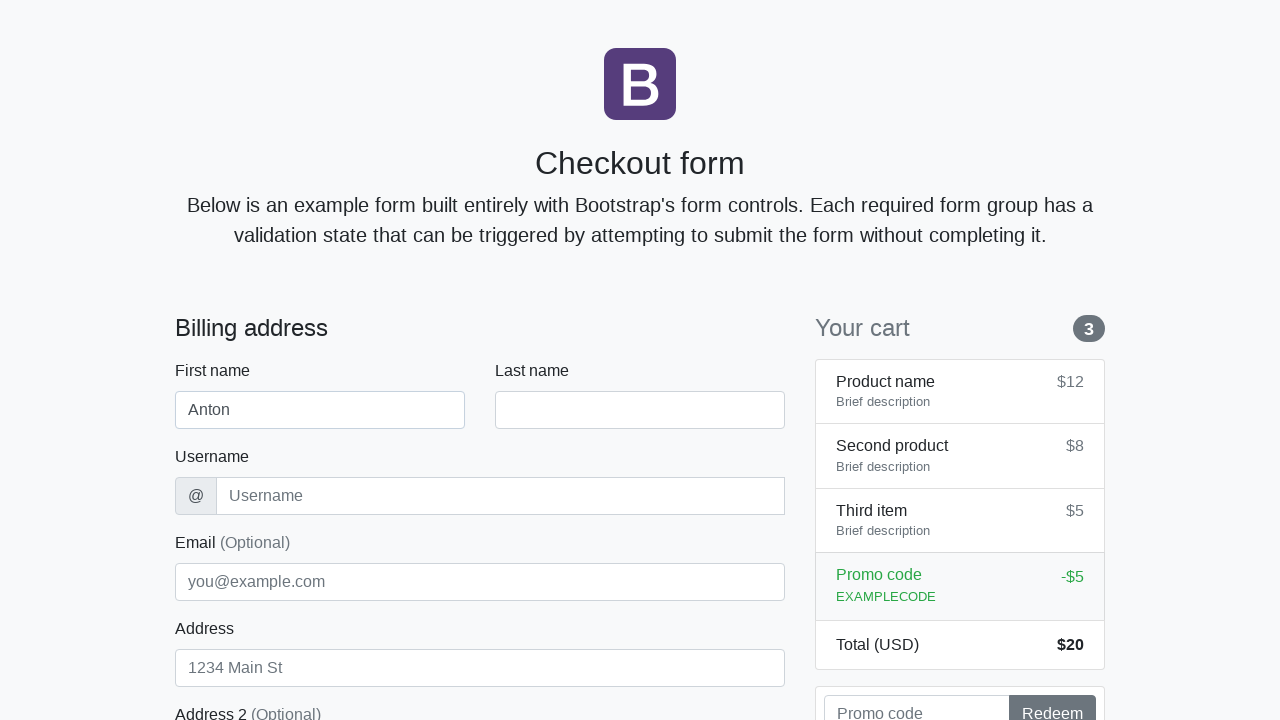

Filled last name field with 'Angelov' on #lastName
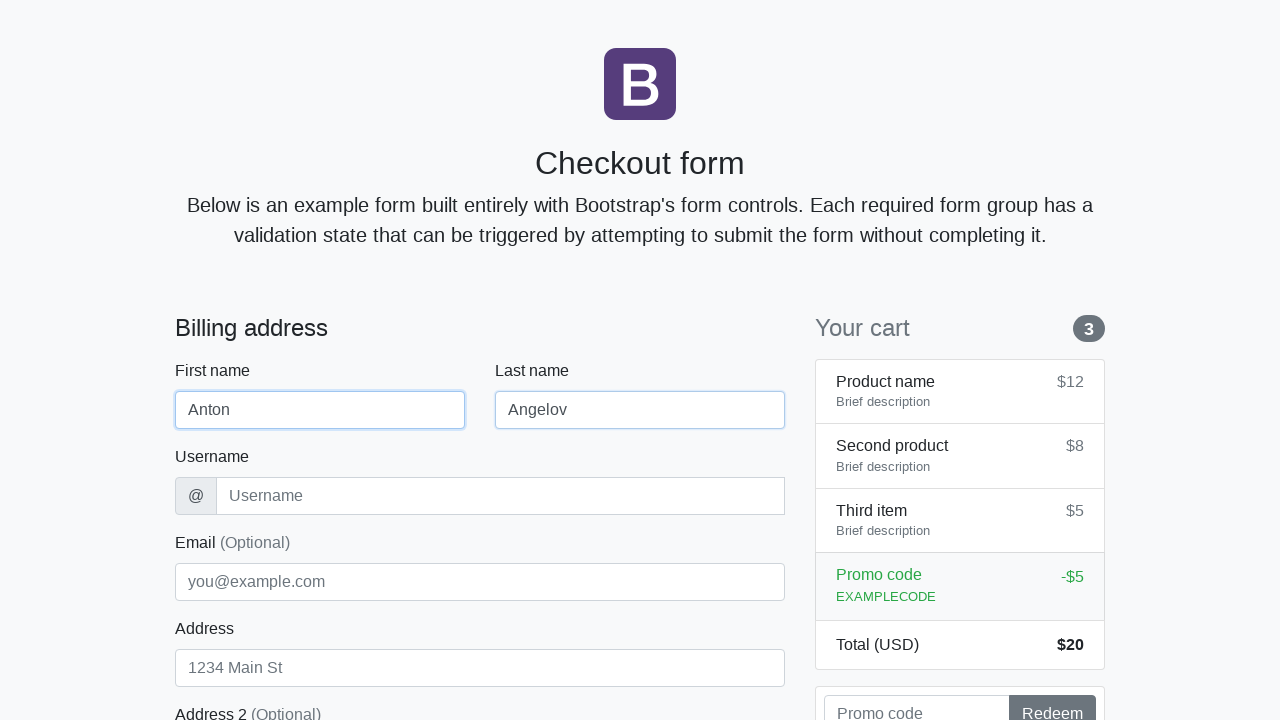

Filled username field with 'angelovstanton' on #username
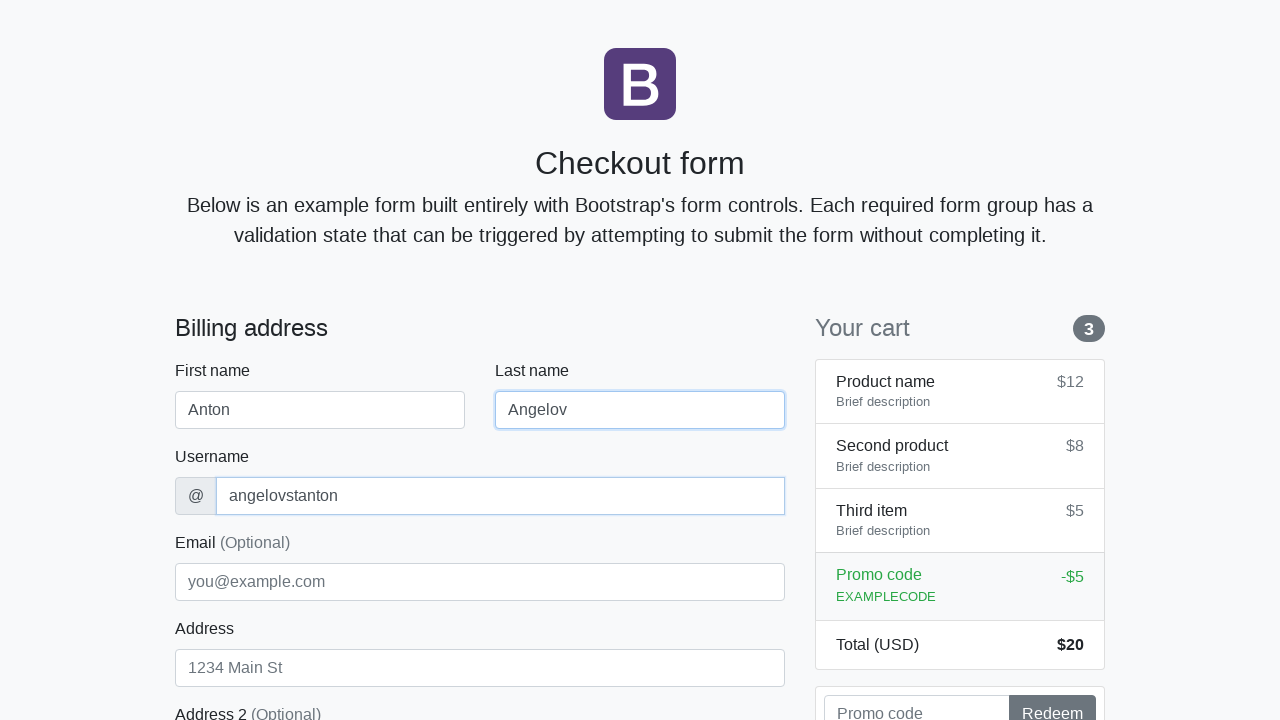

Filled address field with 'Flower Street 76' on #address
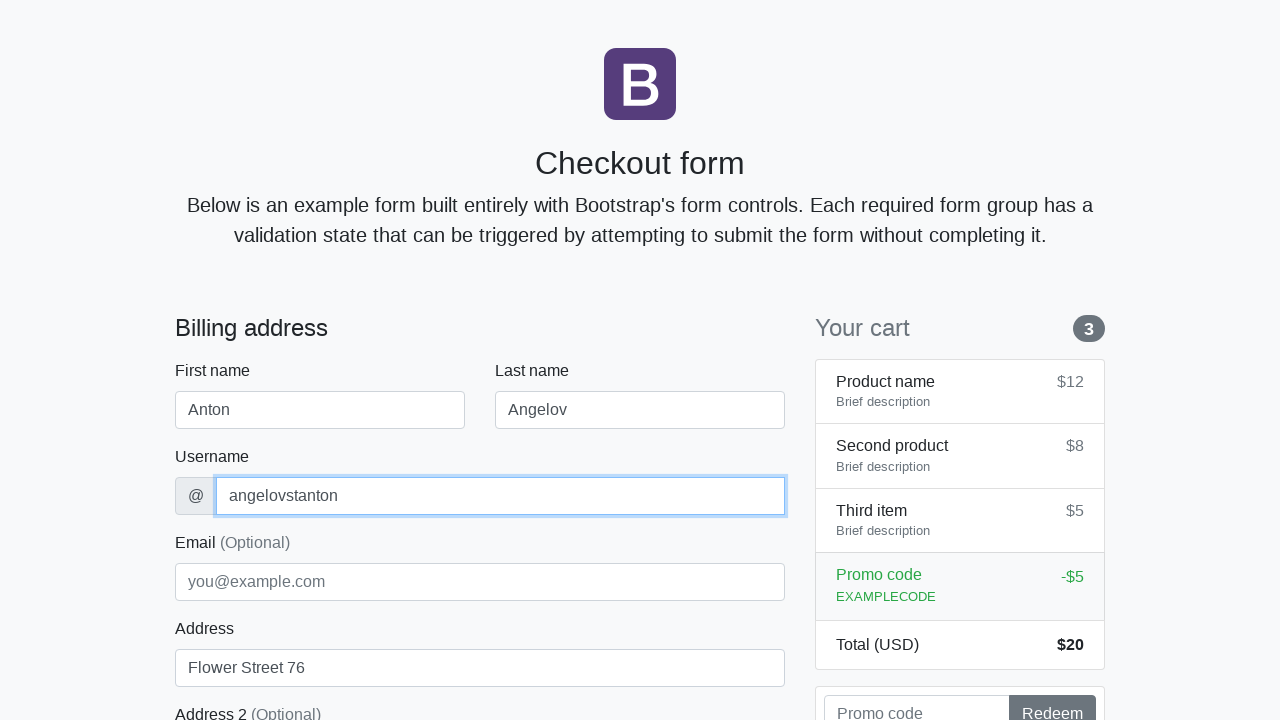

Filled email field with 'george@lambdatest.com' on #email
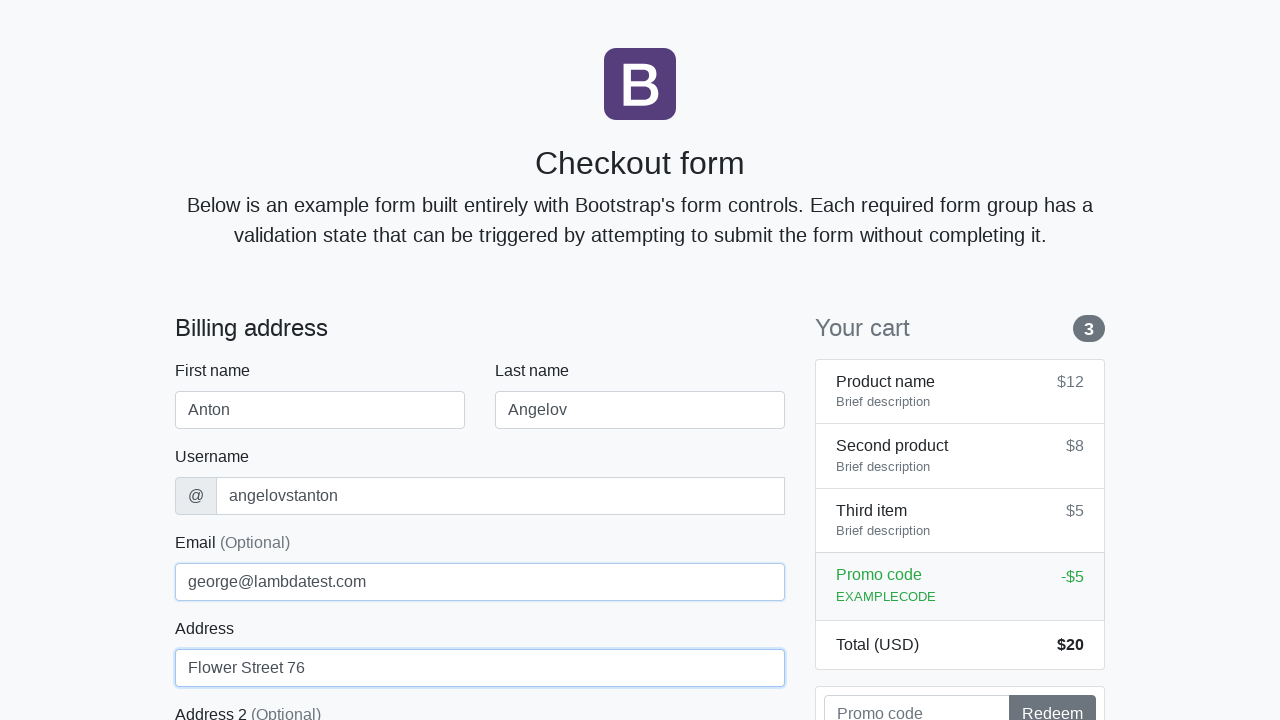

Selected 'United States' from country dropdown on #country
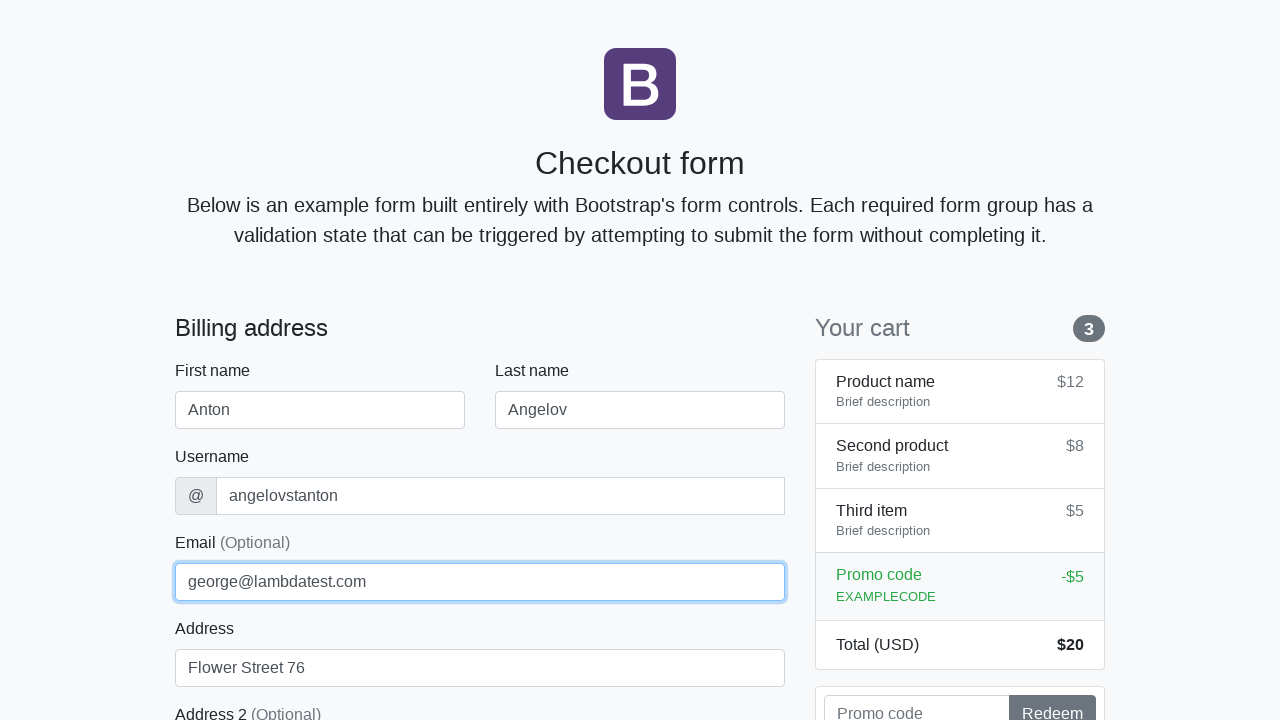

Selected 'California' from state dropdown on #state
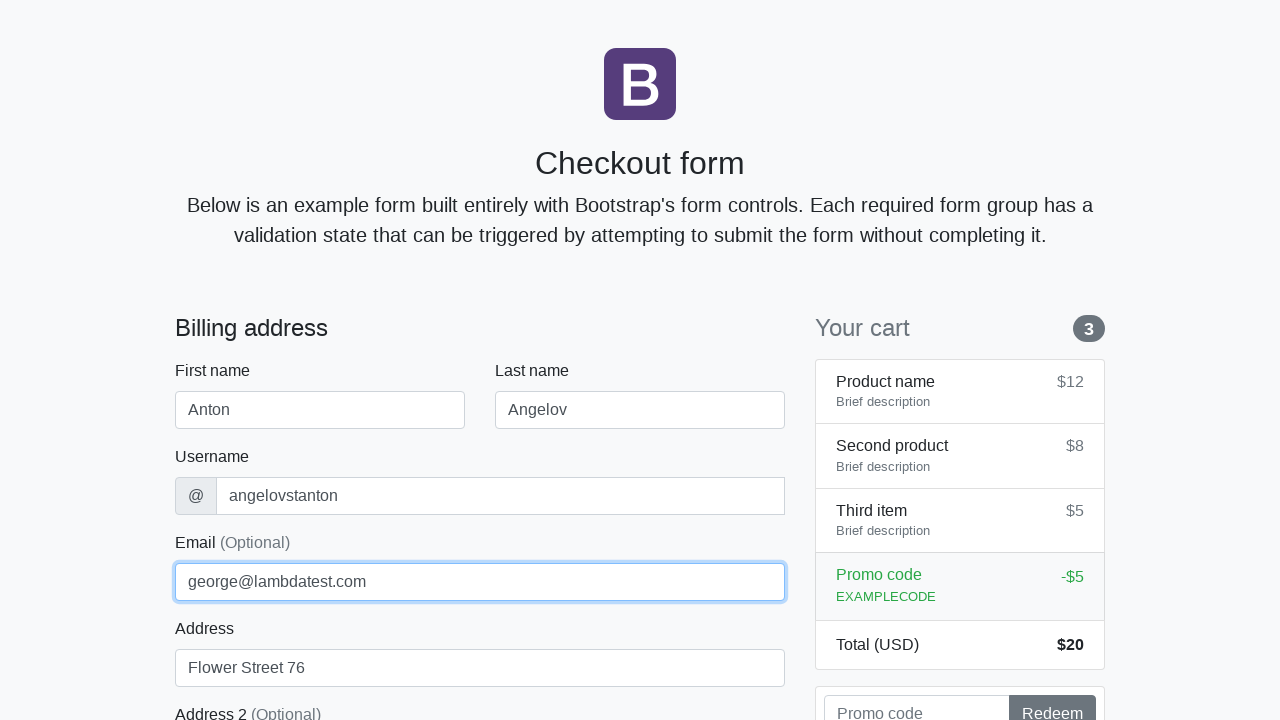

Filled zip code field with '1000' on #zip
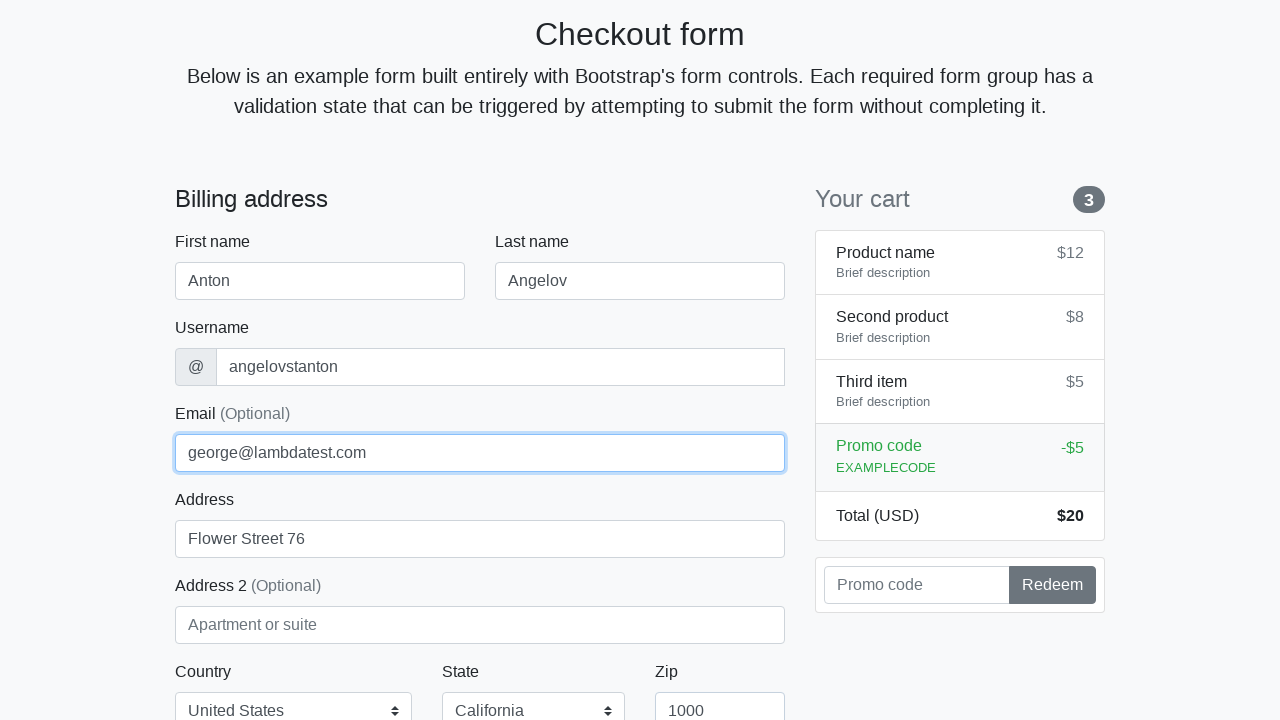

Filled credit card name field with 'Anton Angelov' on #cc-name
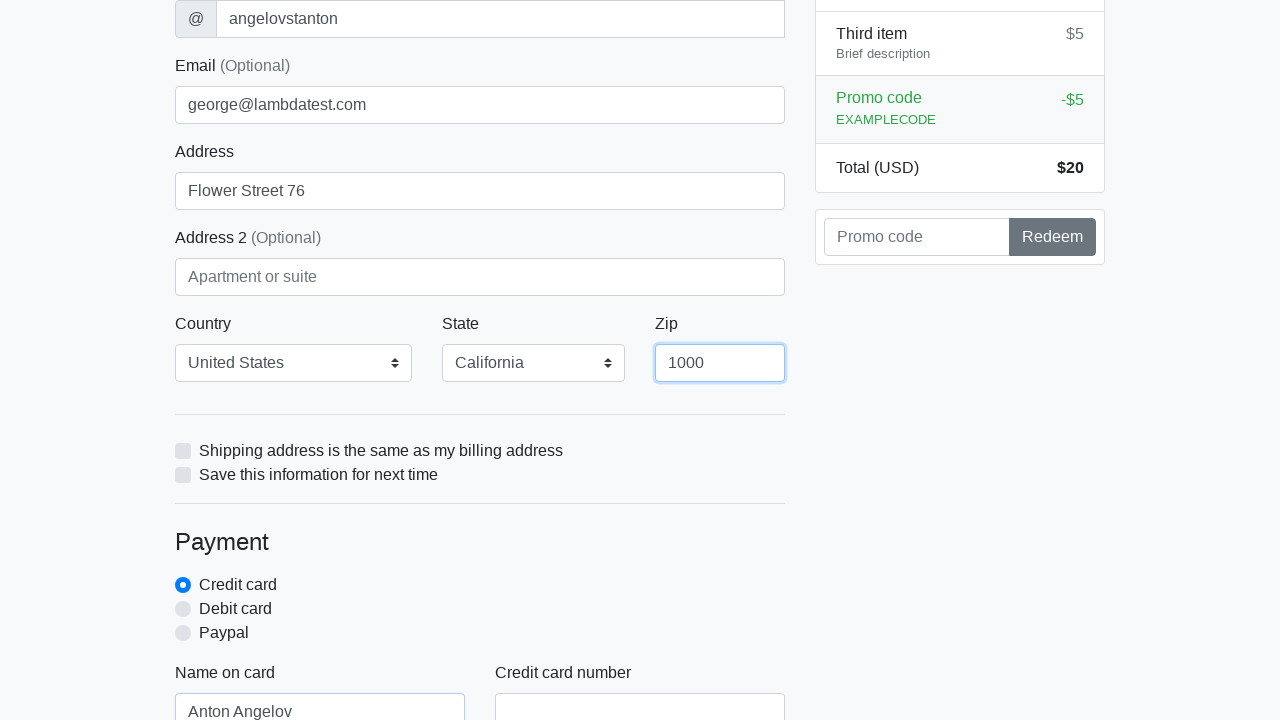

Filled credit card number field with '5610591081018250' on #cc-number
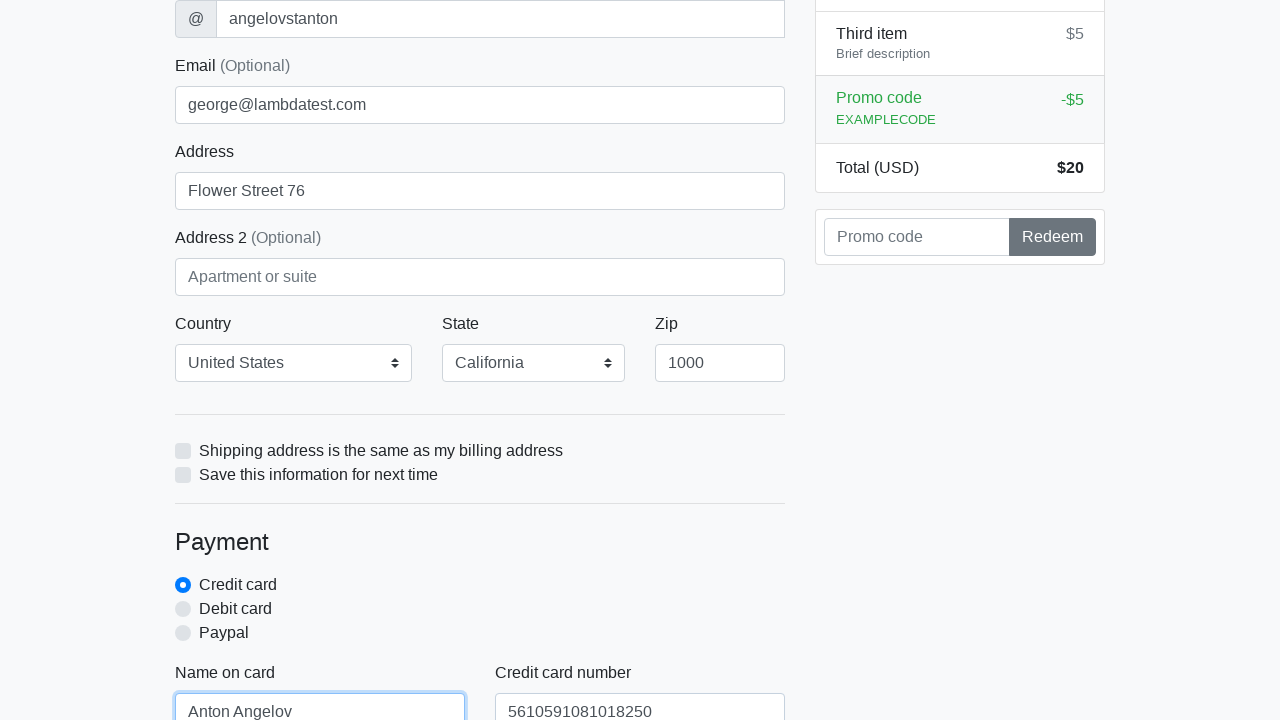

Filled credit card expiration field with '20/10/2020' on #cc-expiration
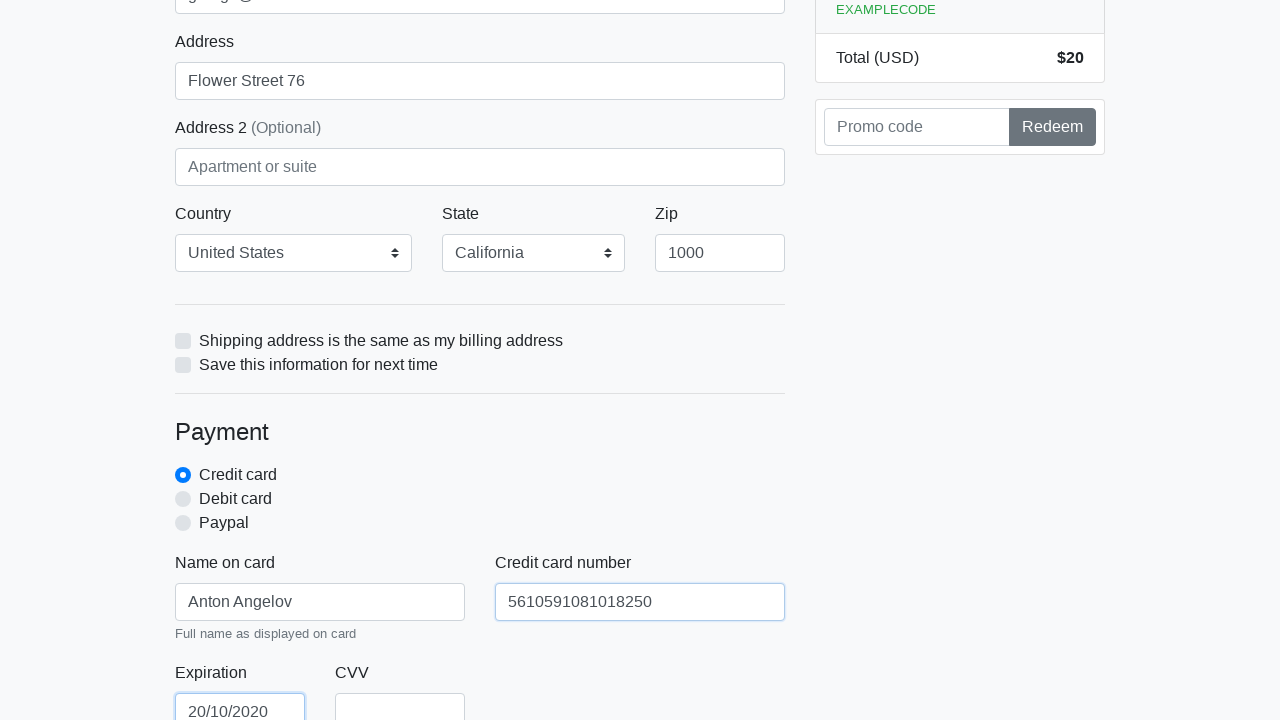

Filled credit card CVV field with '888' on #cc-cvv
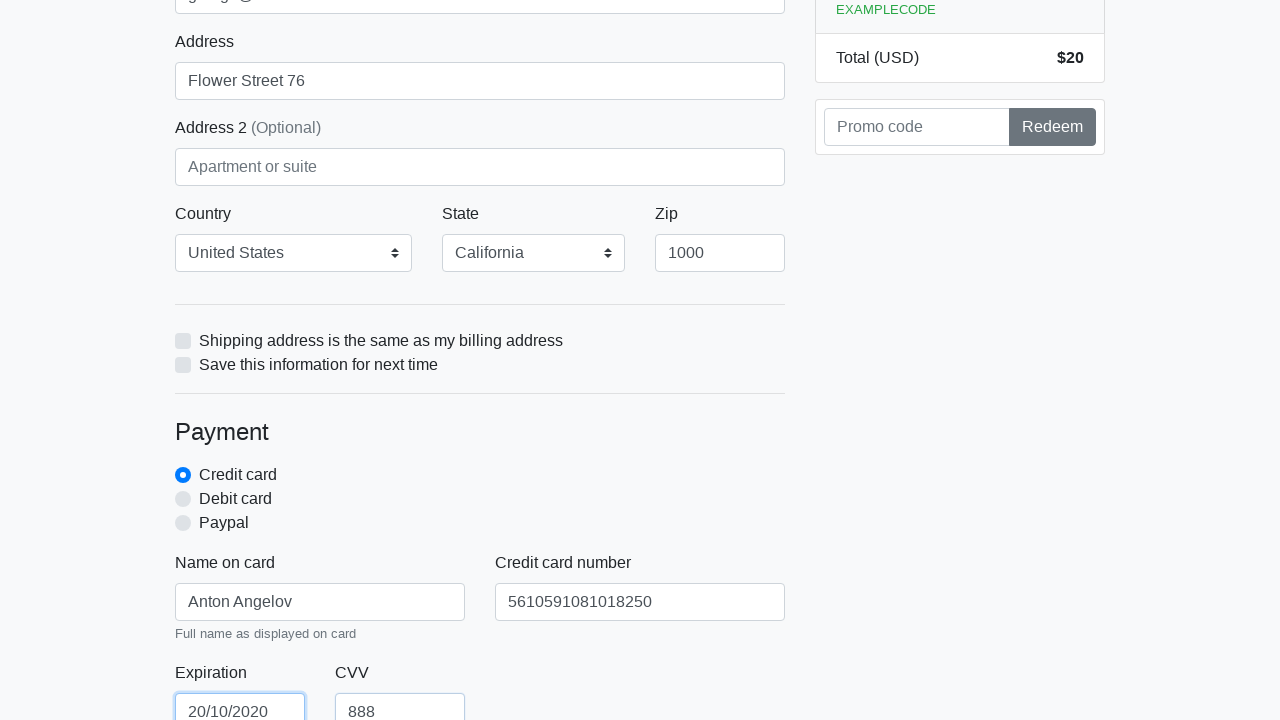

Clicked submit button to complete purchase (iteration 3/5) at (480, 500) on xpath=/html/body/div/div[2]/div[2]/form/button
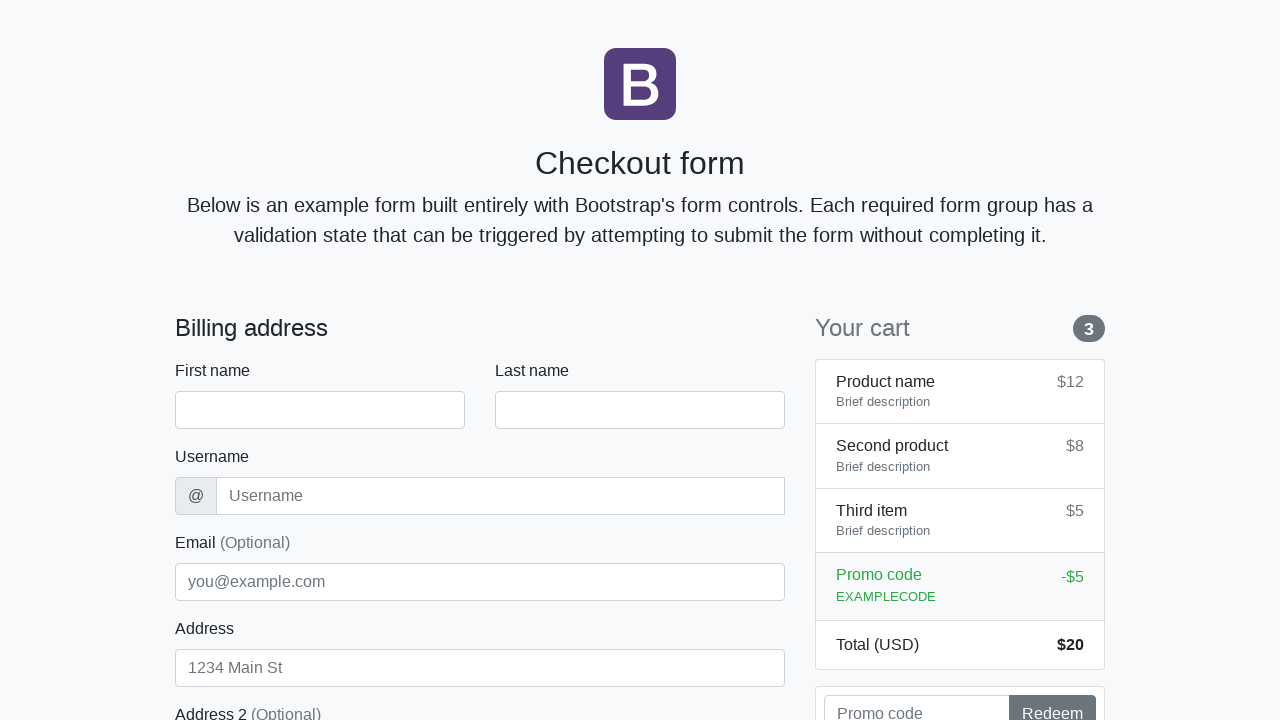

Navigated back to checkout page for next purchase iteration
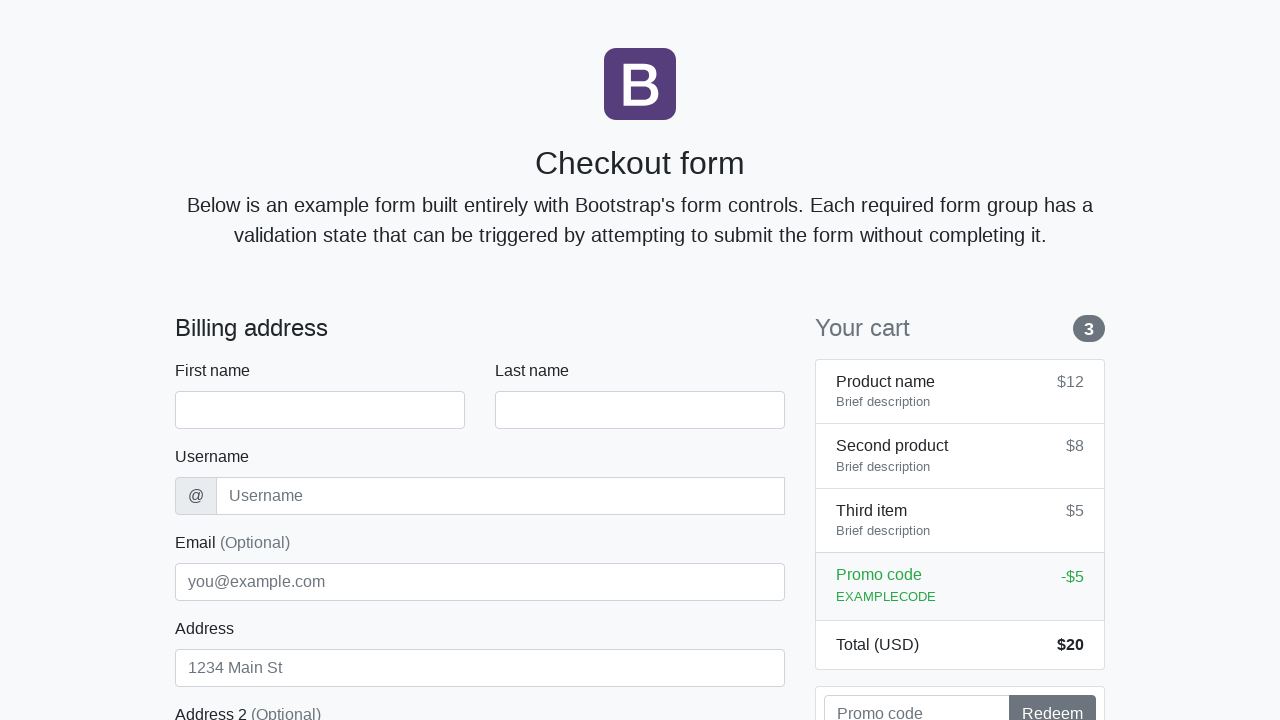

Waited for first name field to load for next iteration
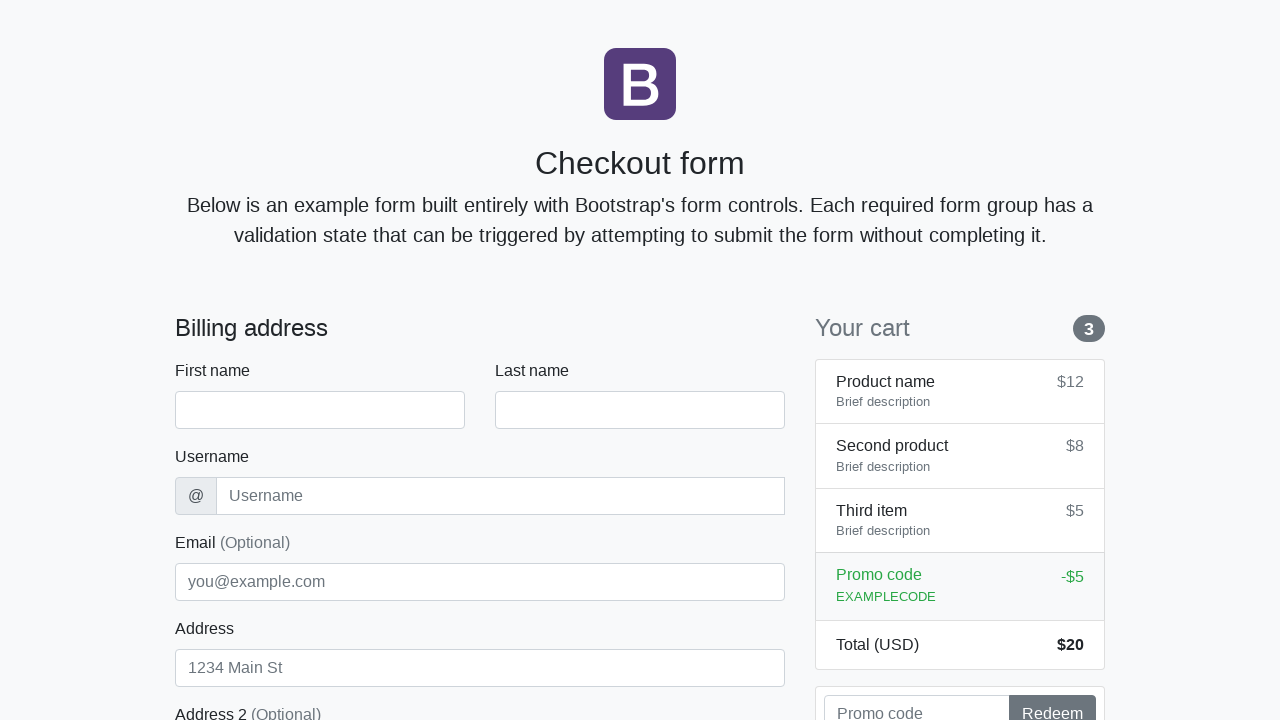

Filled first name field with 'Anton' on #firstName
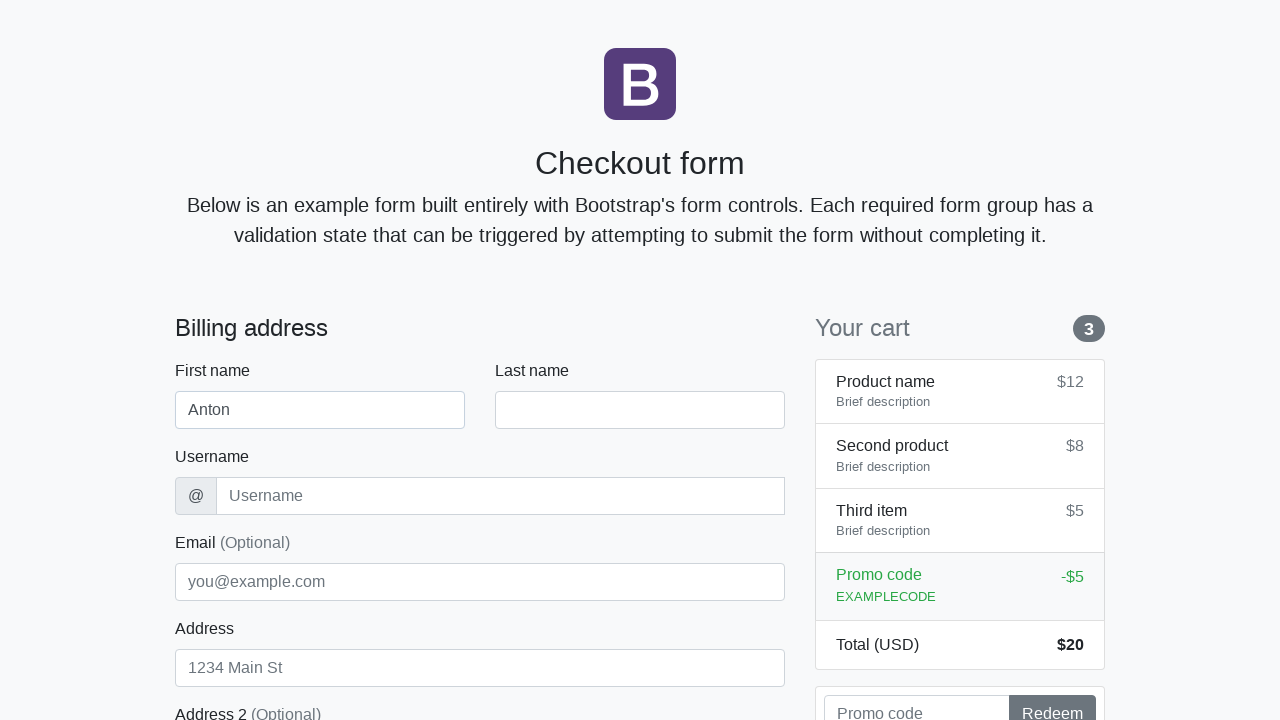

Filled last name field with 'Angelov' on #lastName
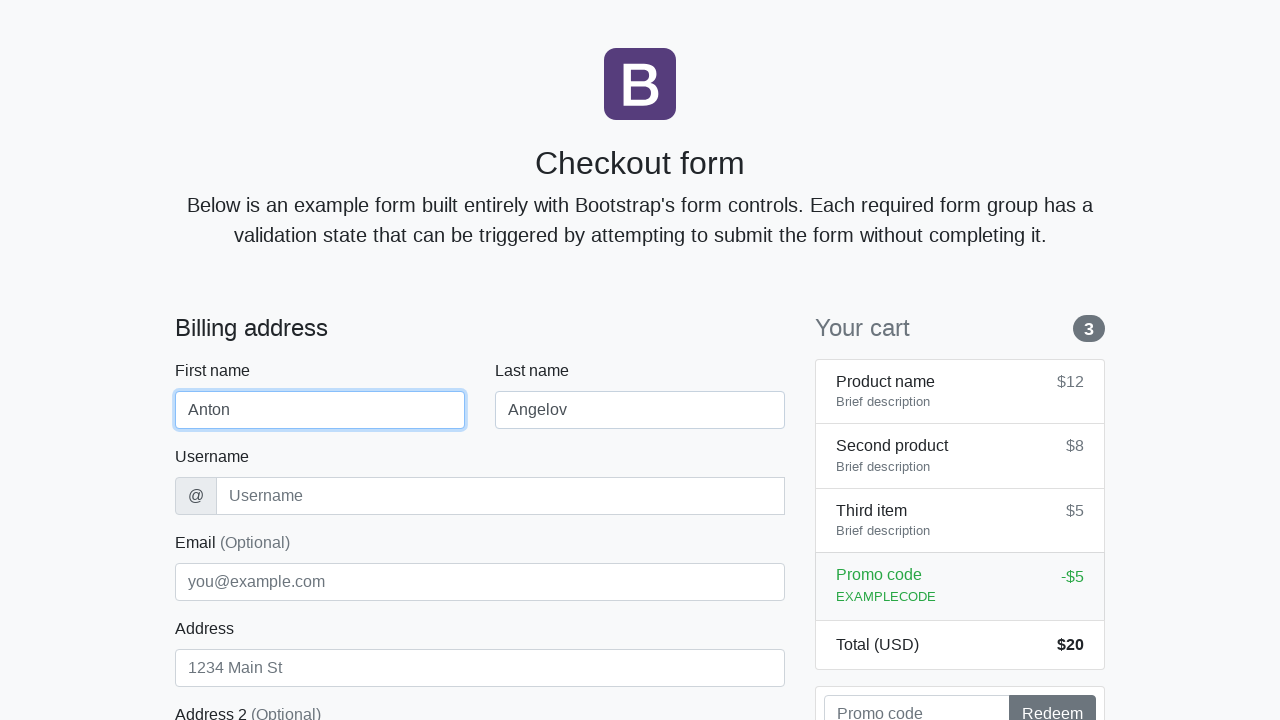

Filled username field with 'angelovstanton' on #username
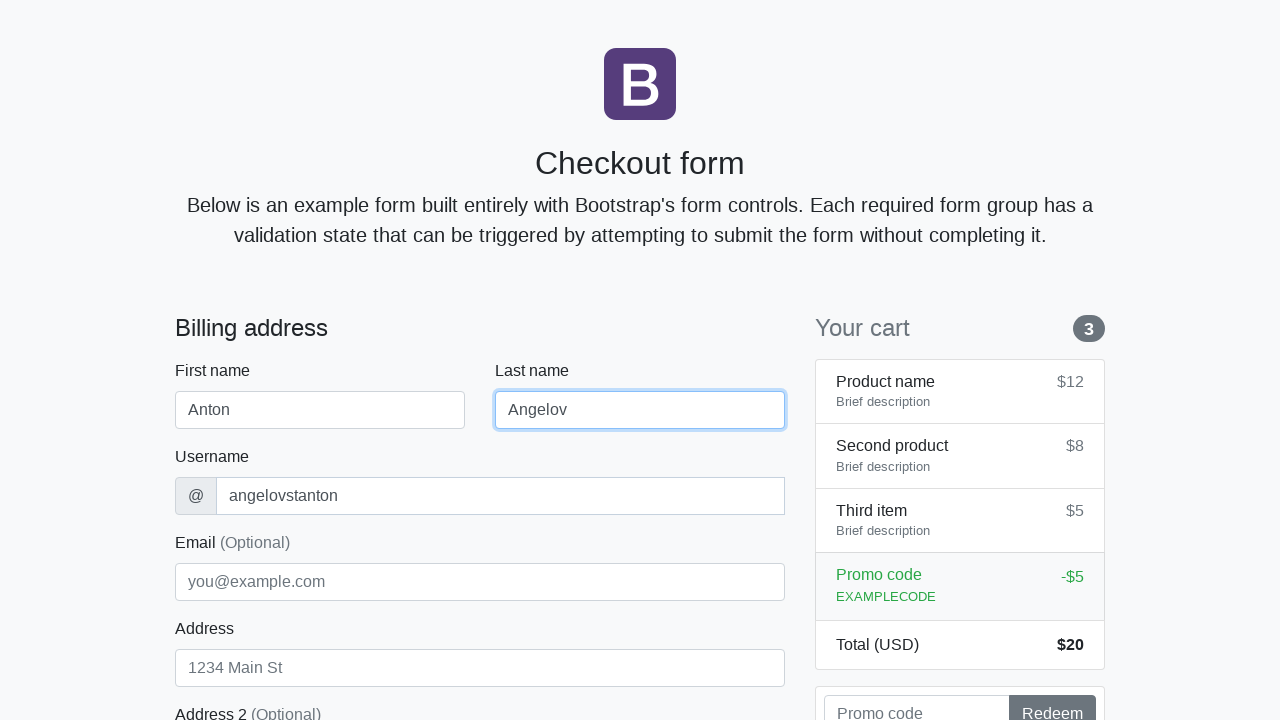

Filled address field with 'Flower Street 76' on #address
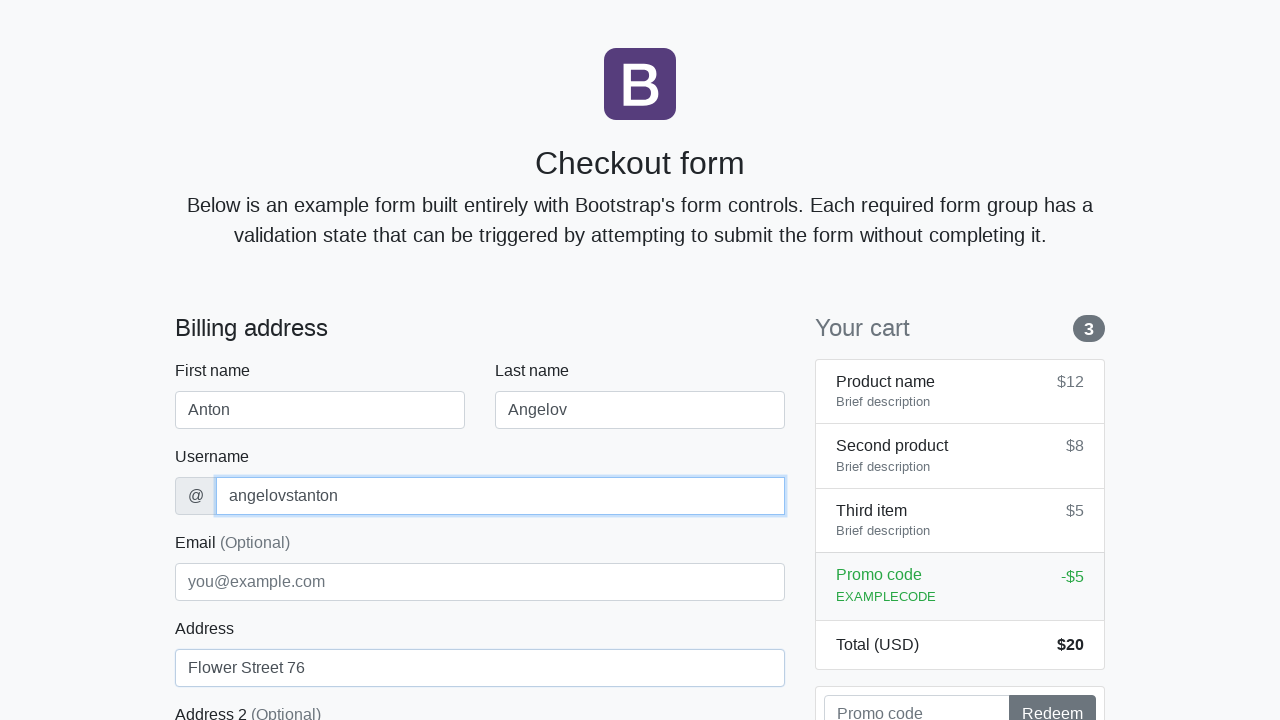

Filled email field with 'george@lambdatest.com' on #email
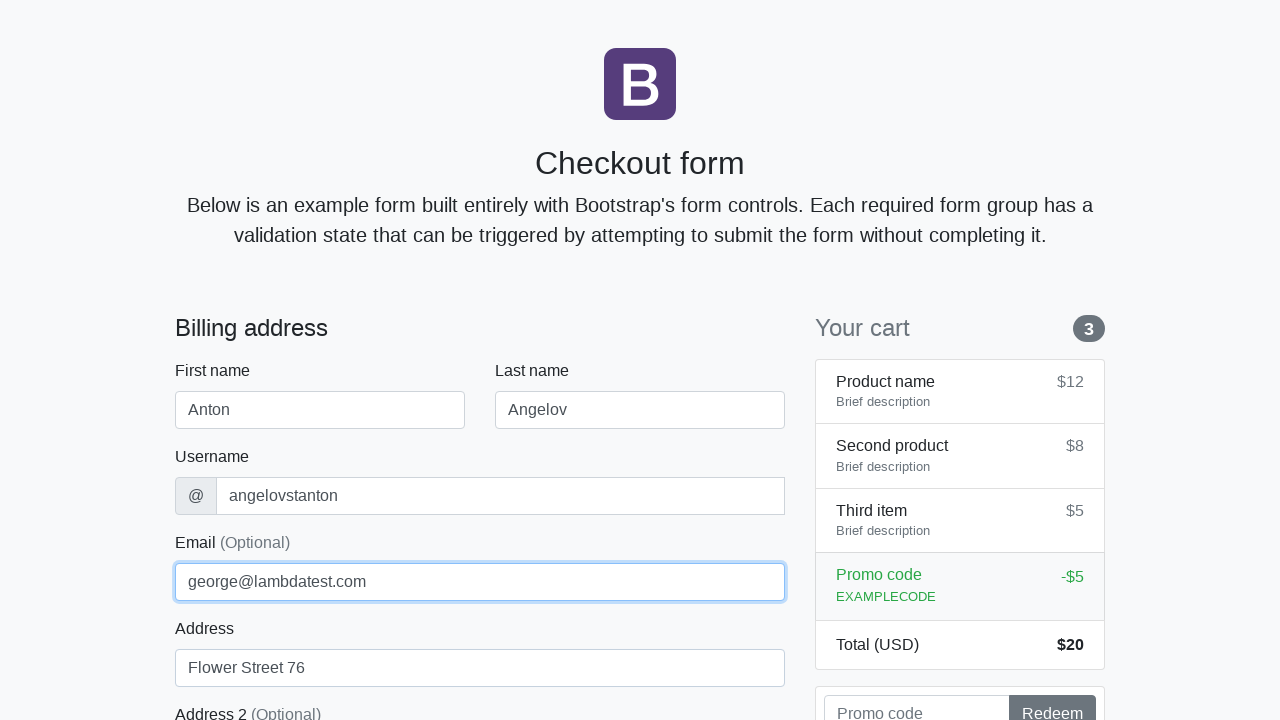

Selected 'United States' from country dropdown on #country
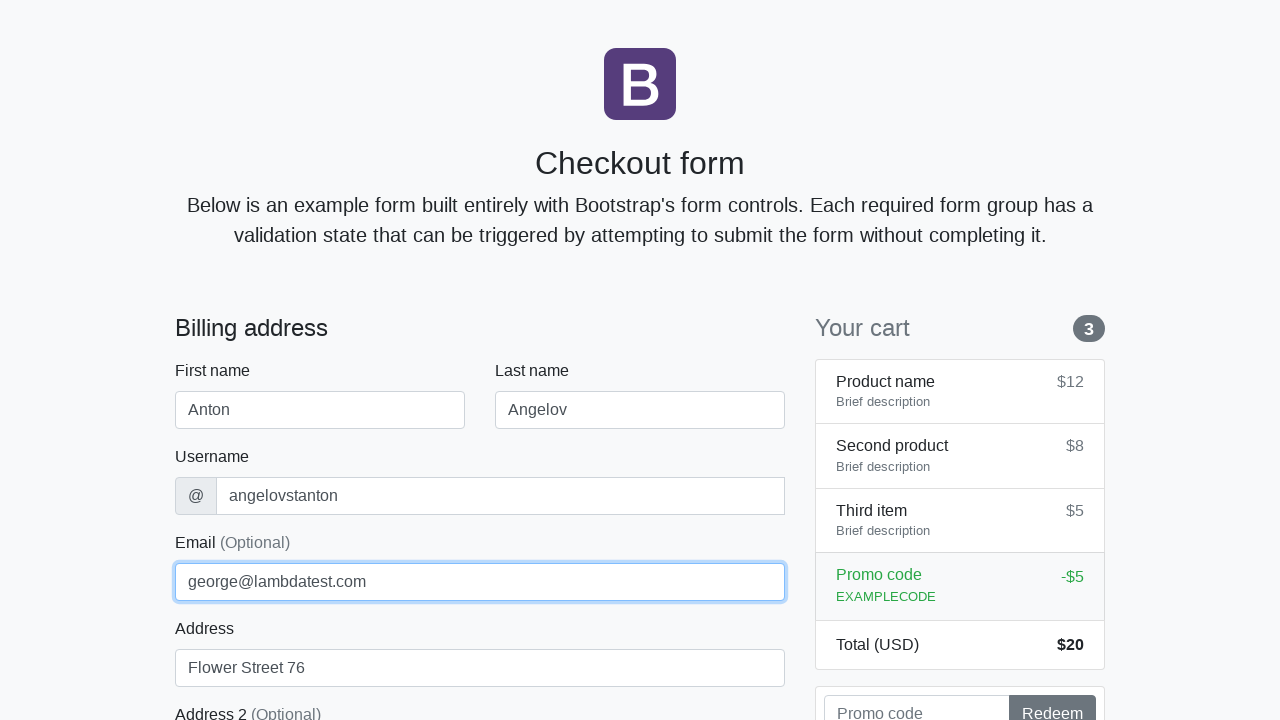

Selected 'California' from state dropdown on #state
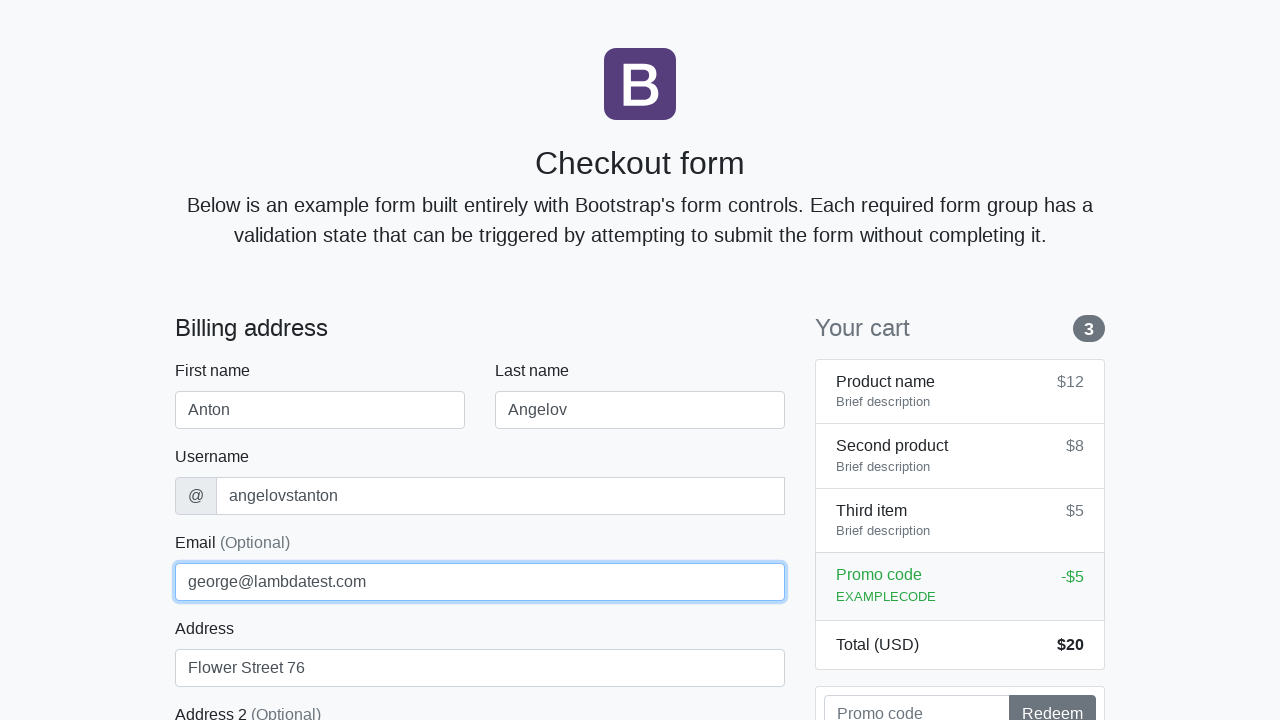

Filled zip code field with '1000' on #zip
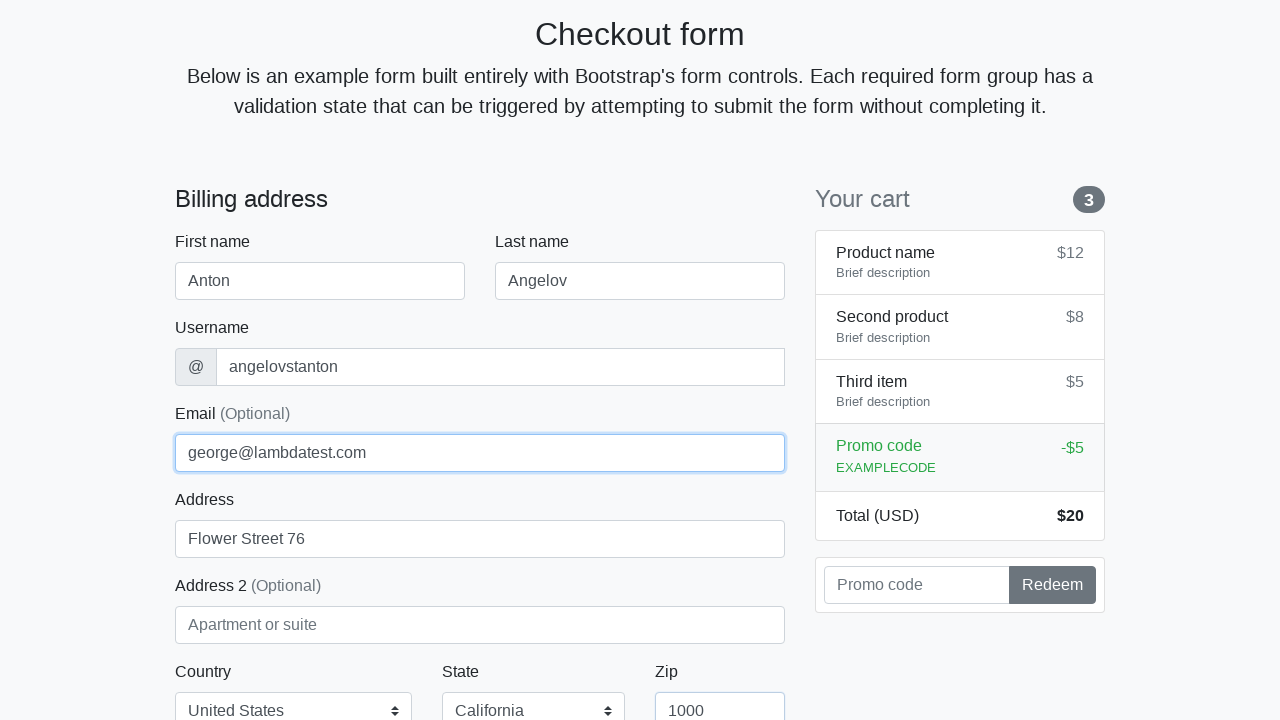

Filled credit card name field with 'Anton Angelov' on #cc-name
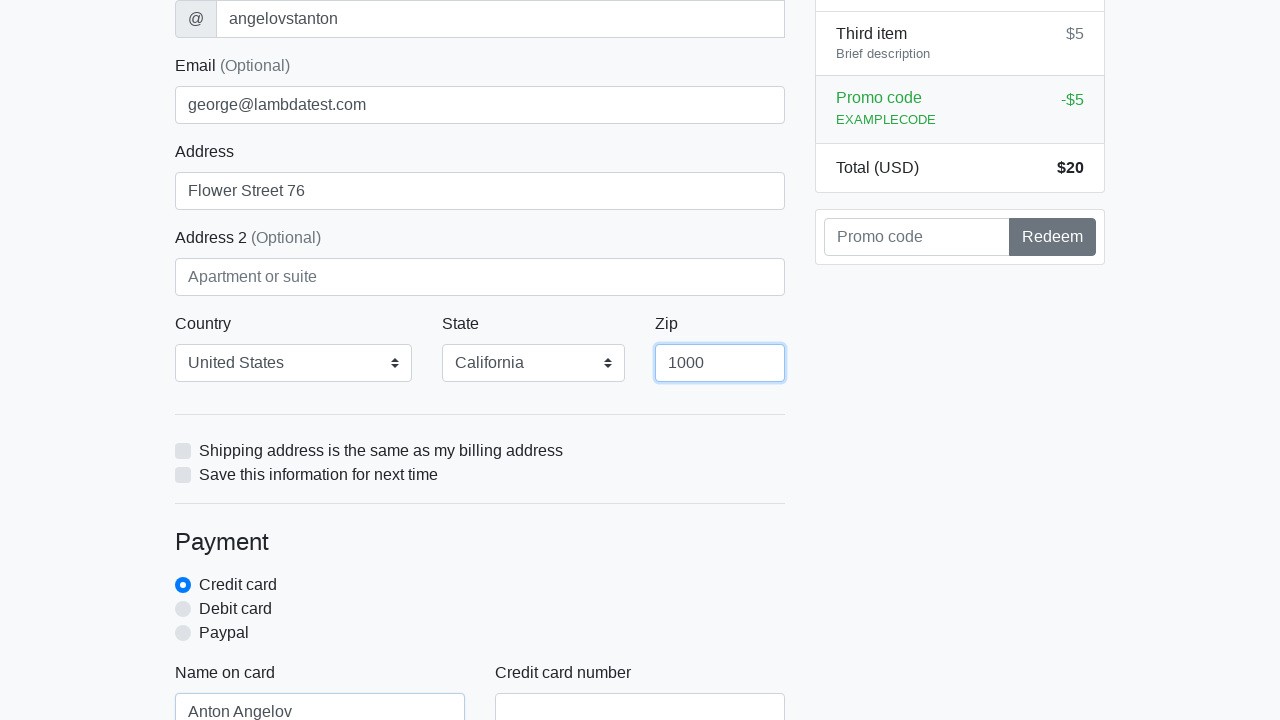

Filled credit card number field with '5610591081018250' on #cc-number
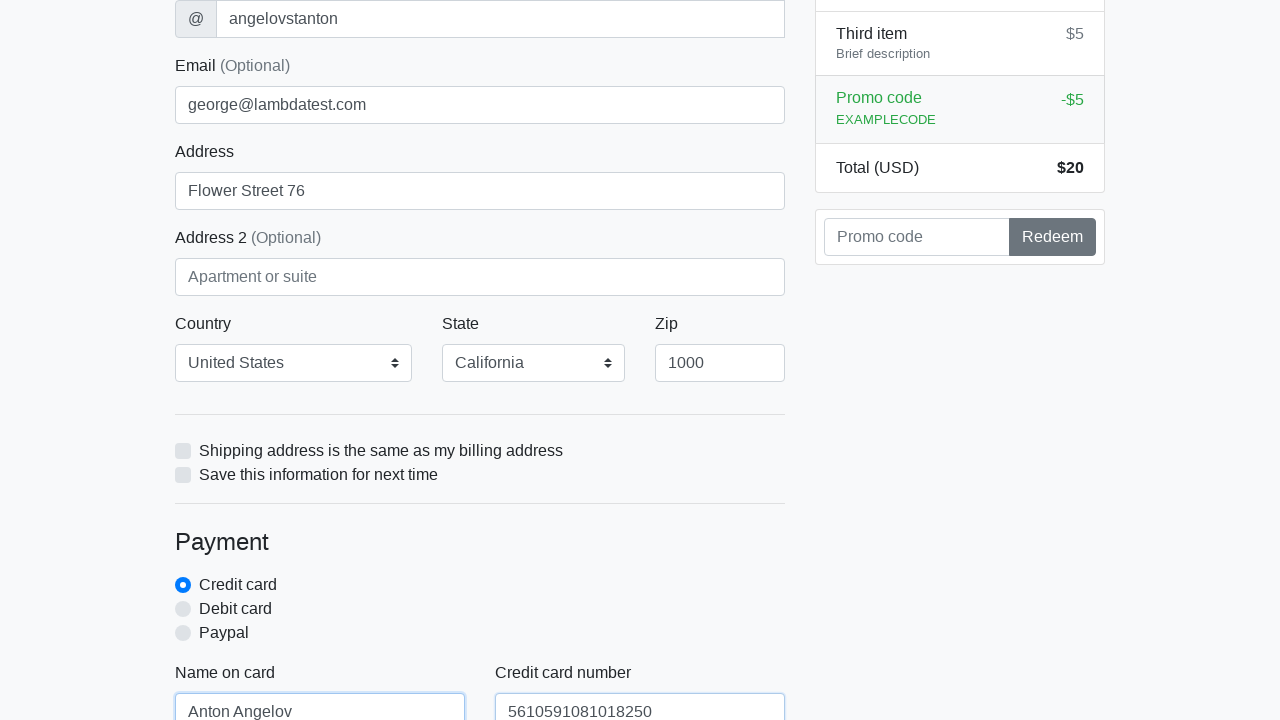

Filled credit card expiration field with '20/10/2020' on #cc-expiration
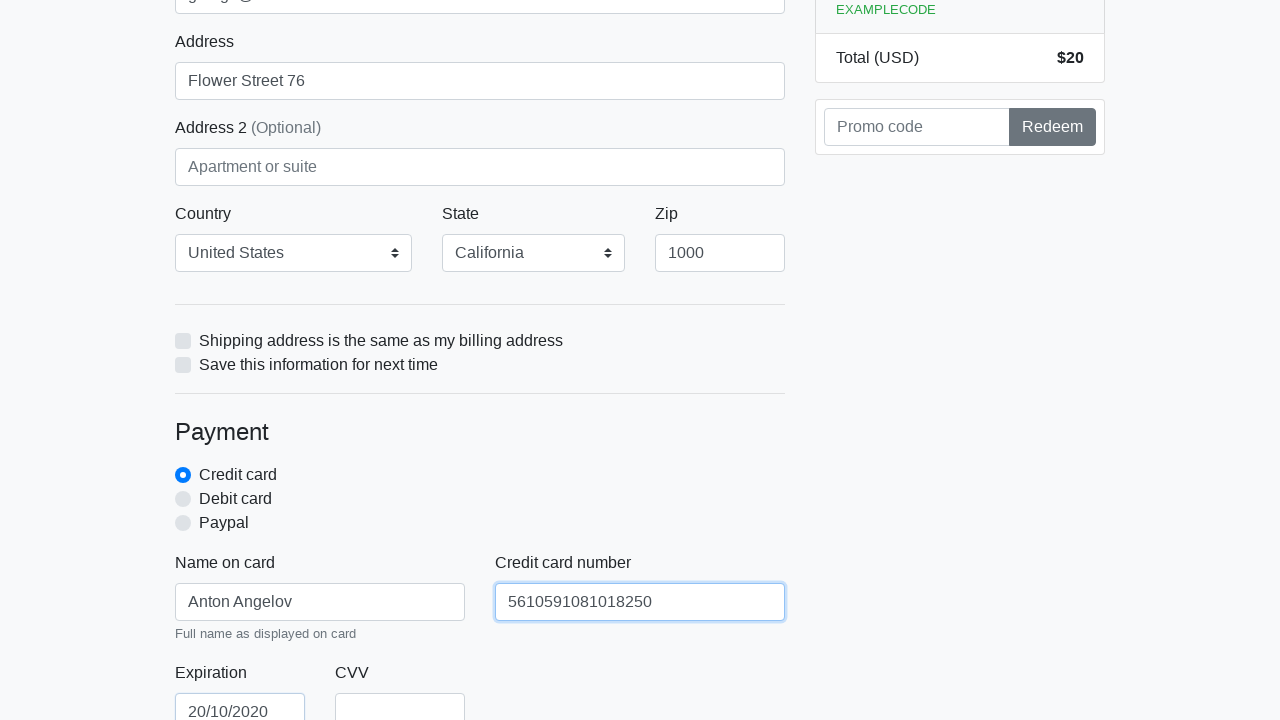

Filled credit card CVV field with '888' on #cc-cvv
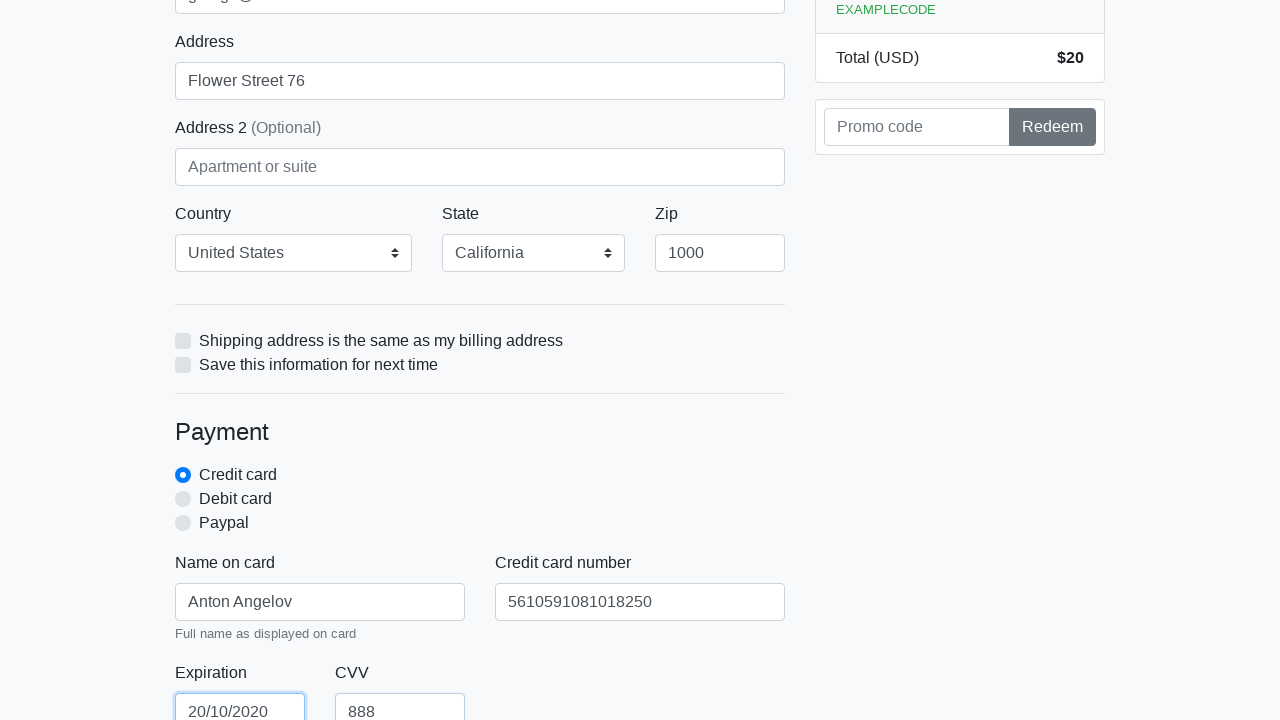

Clicked submit button to complete purchase (iteration 4/5) at (480, 500) on xpath=/html/body/div/div[2]/div[2]/form/button
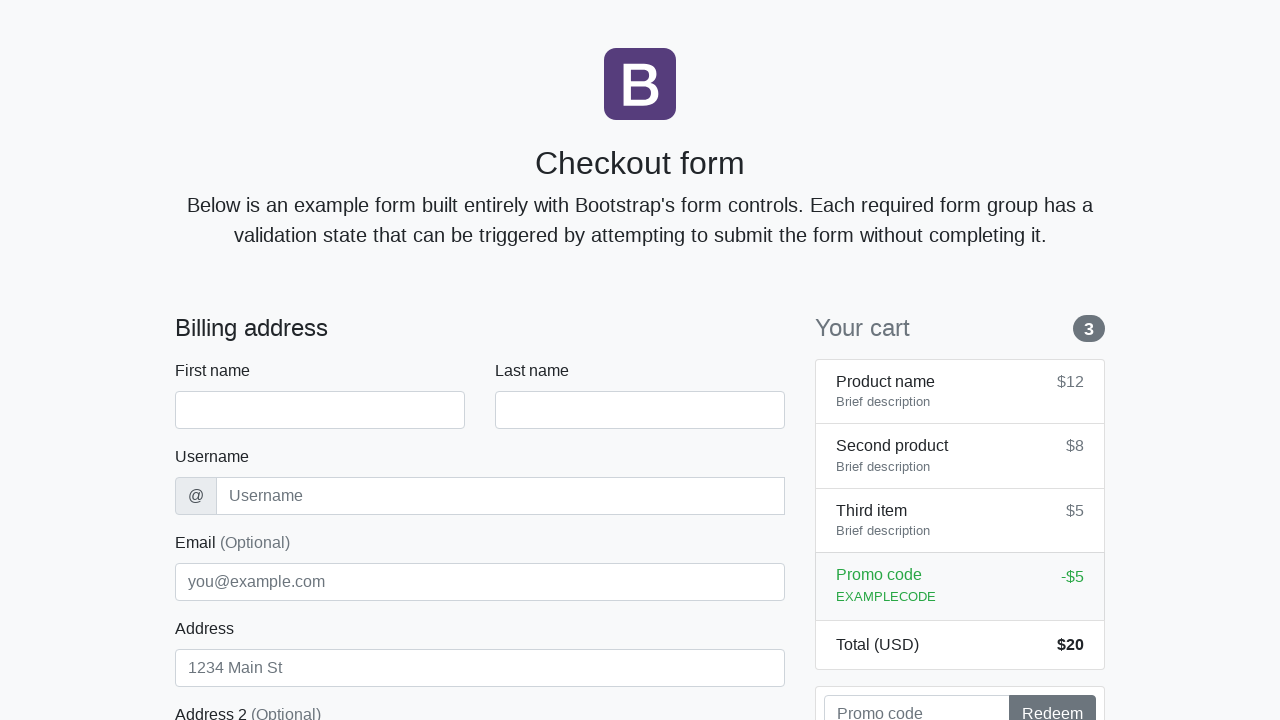

Navigated back to checkout page for next purchase iteration
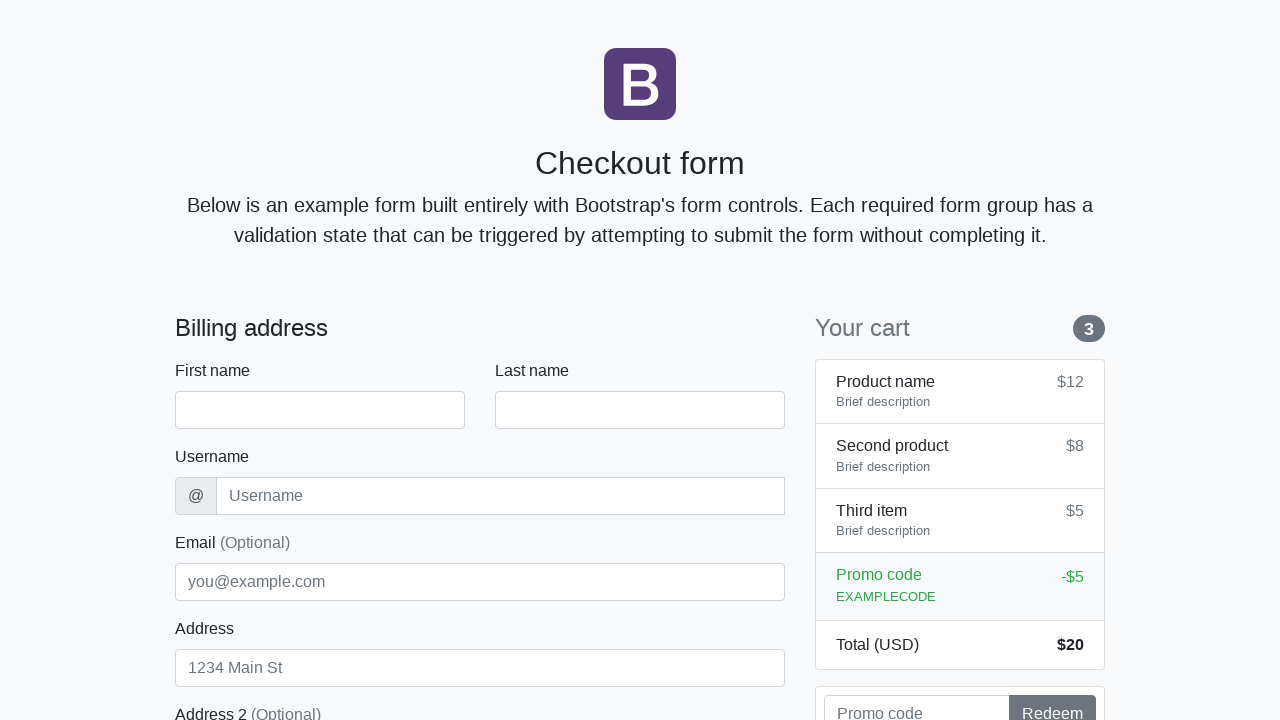

Waited for first name field to load for next iteration
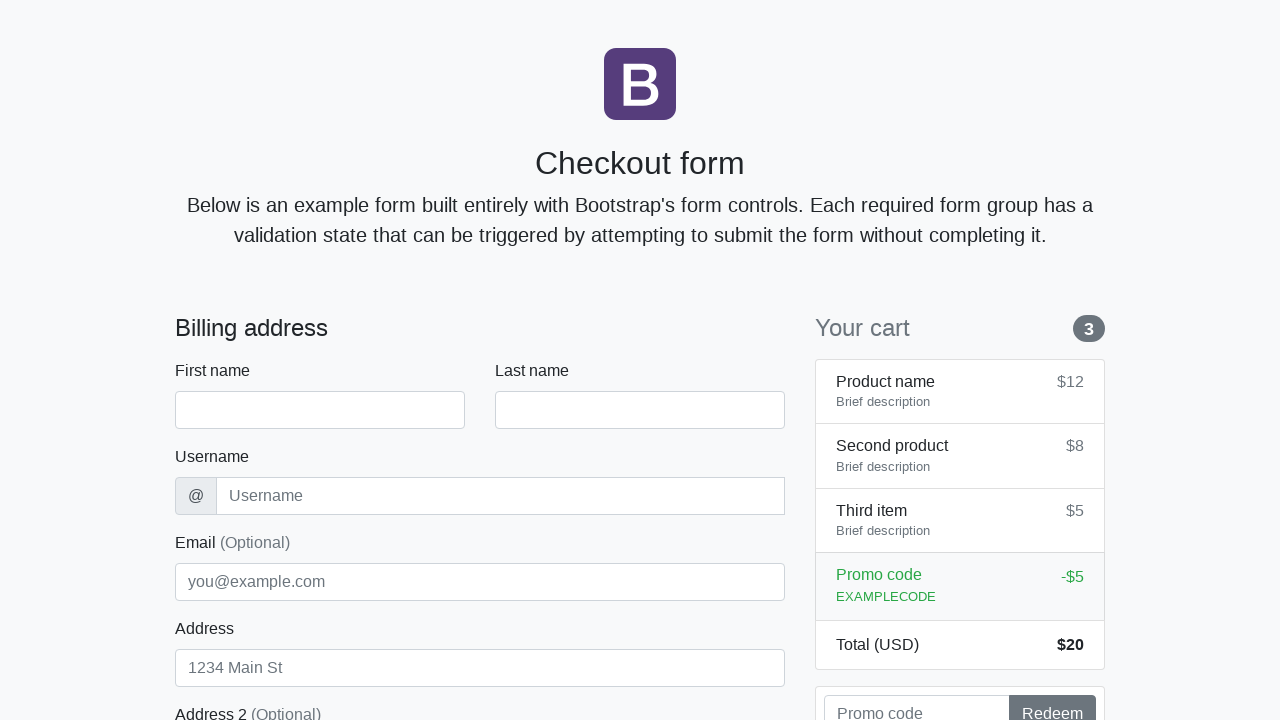

Filled first name field with 'Anton' on #firstName
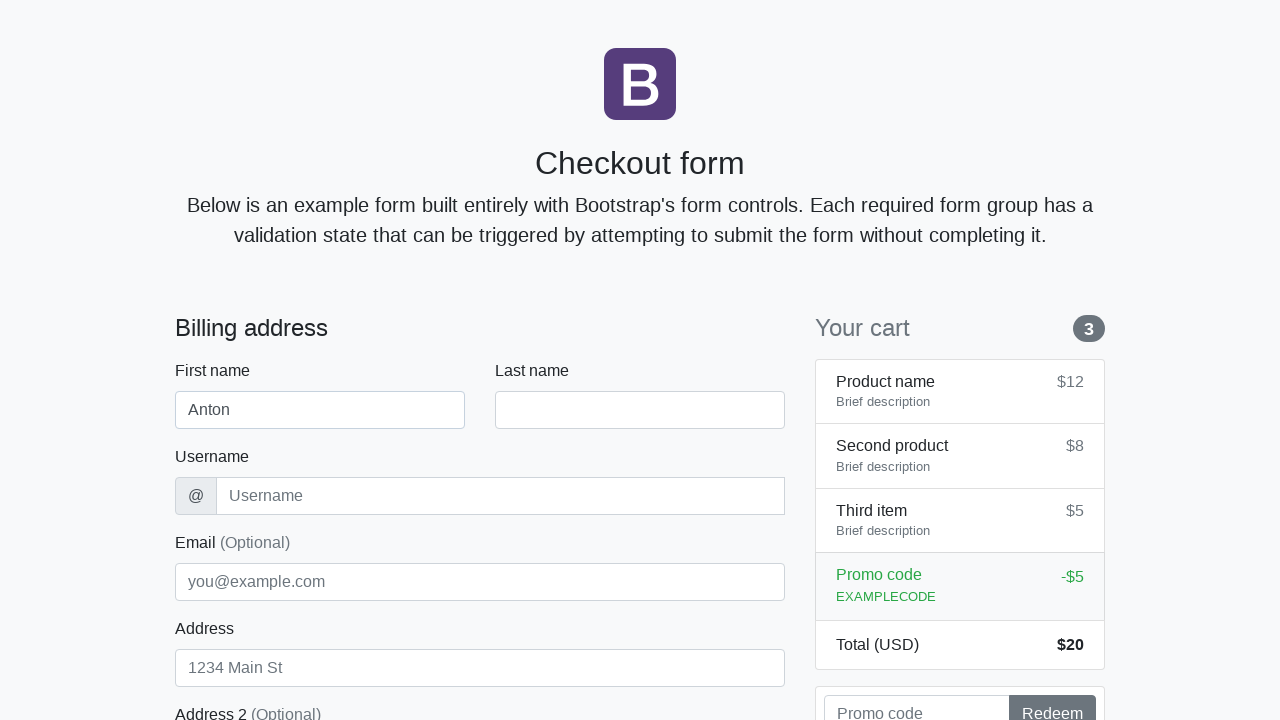

Filled last name field with 'Angelov' on #lastName
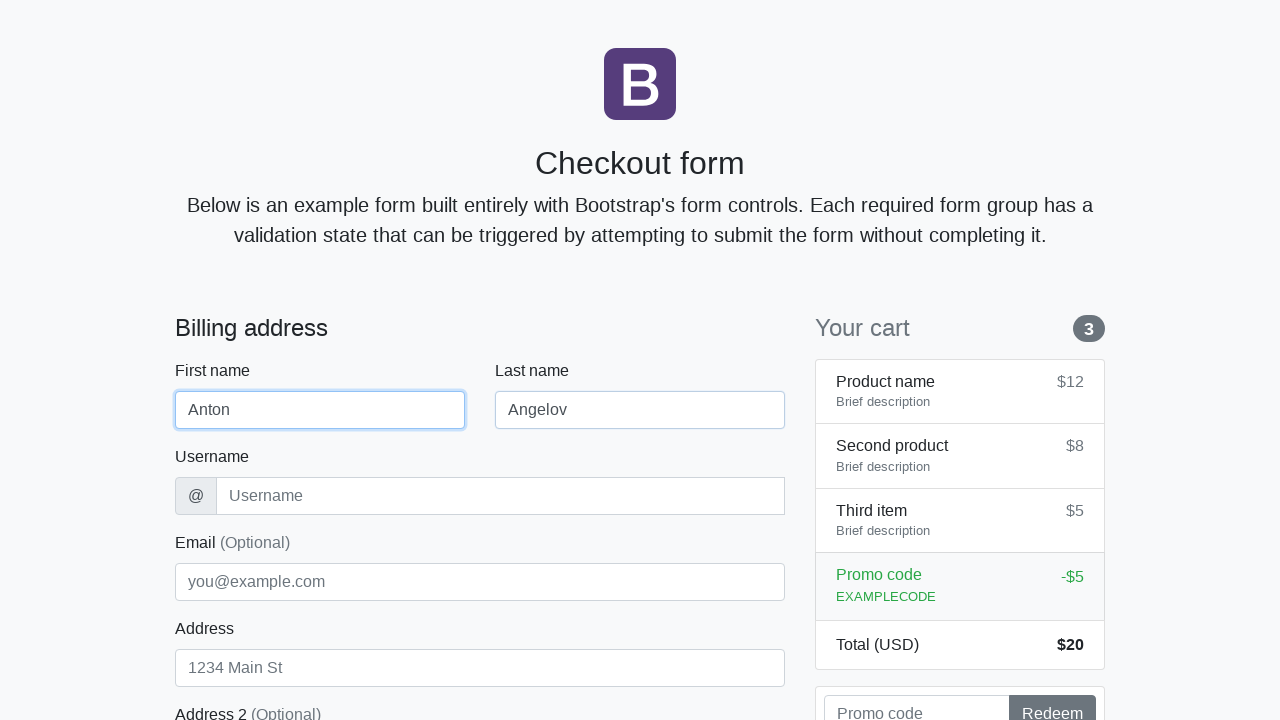

Filled username field with 'angelovstanton' on #username
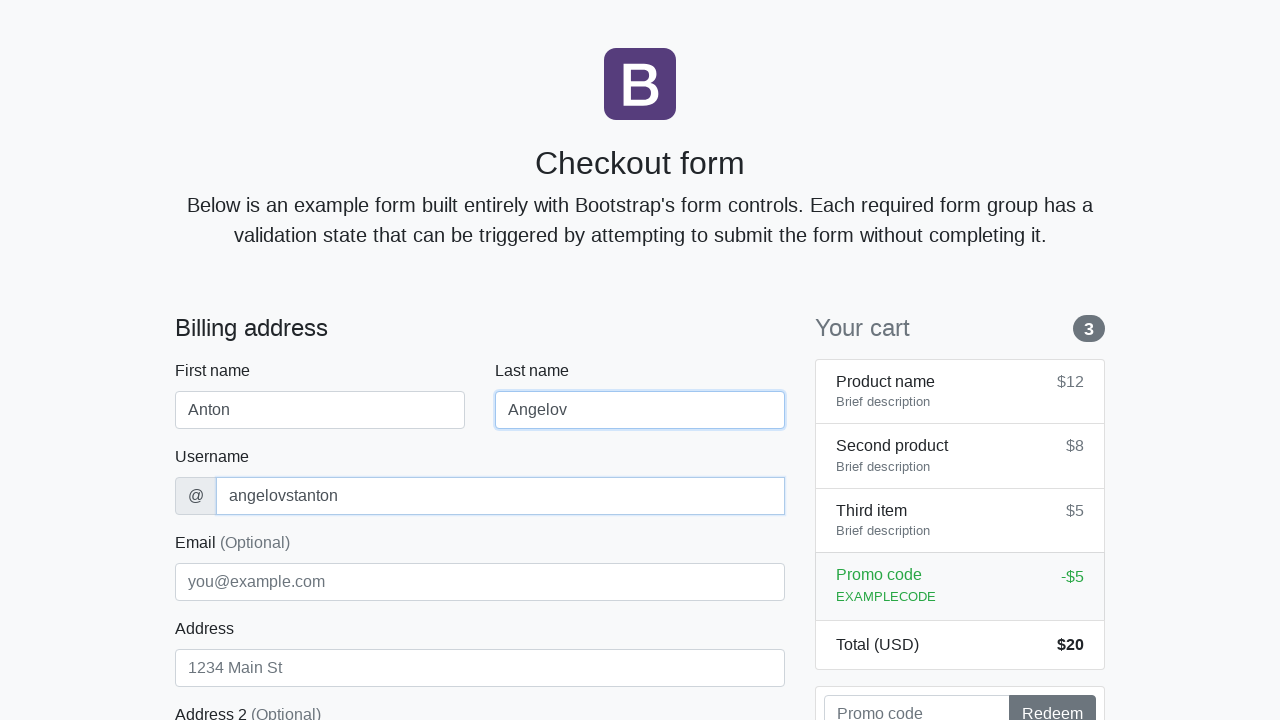

Filled address field with 'Flower Street 76' on #address
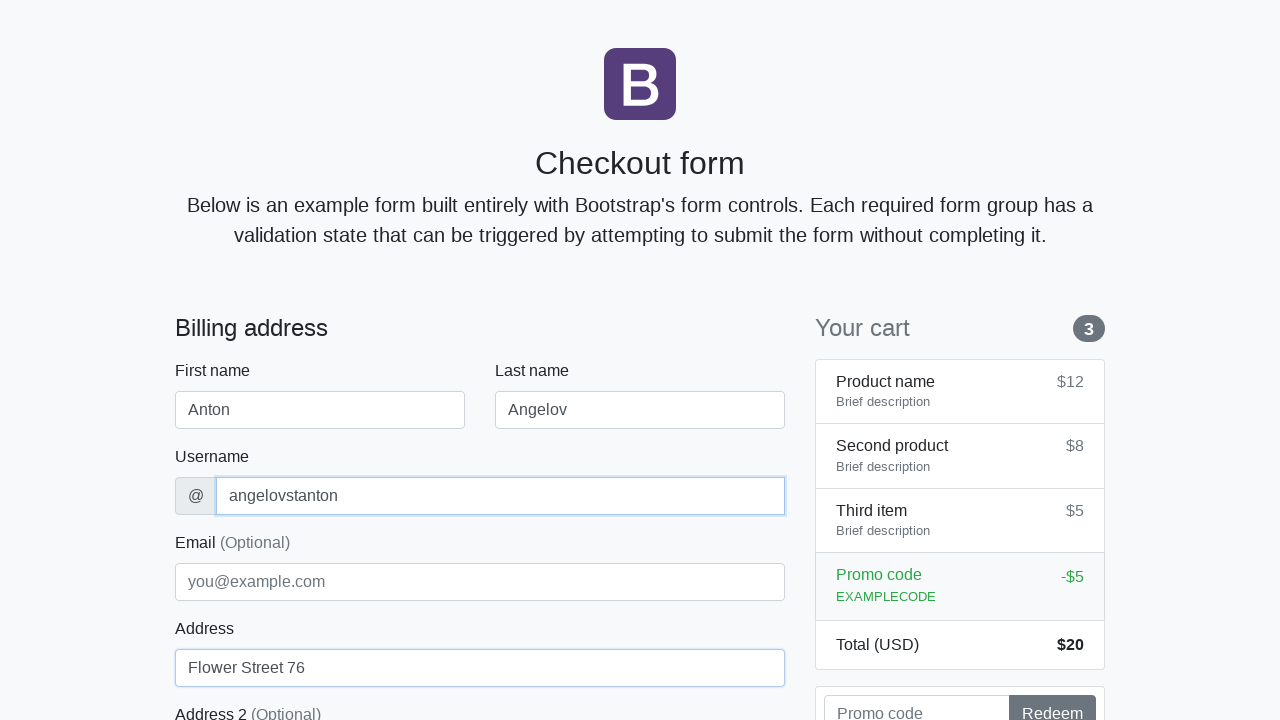

Filled email field with 'george@lambdatest.com' on #email
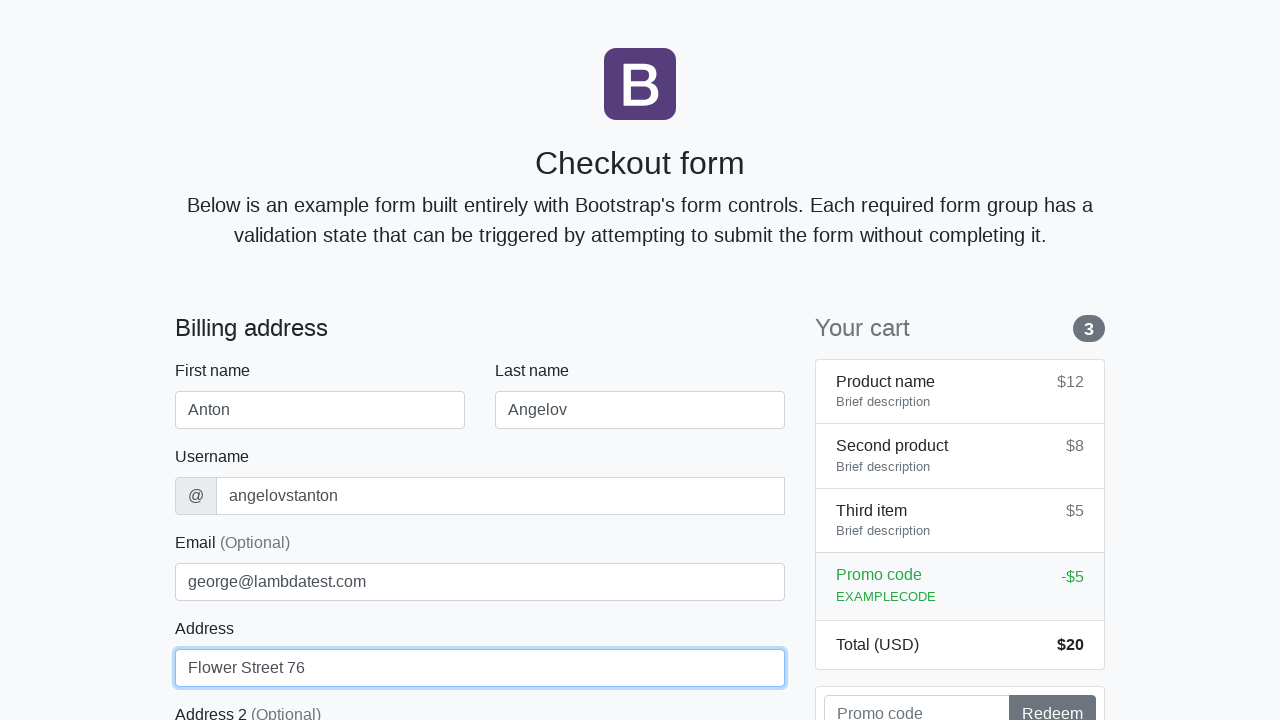

Selected 'United States' from country dropdown on #country
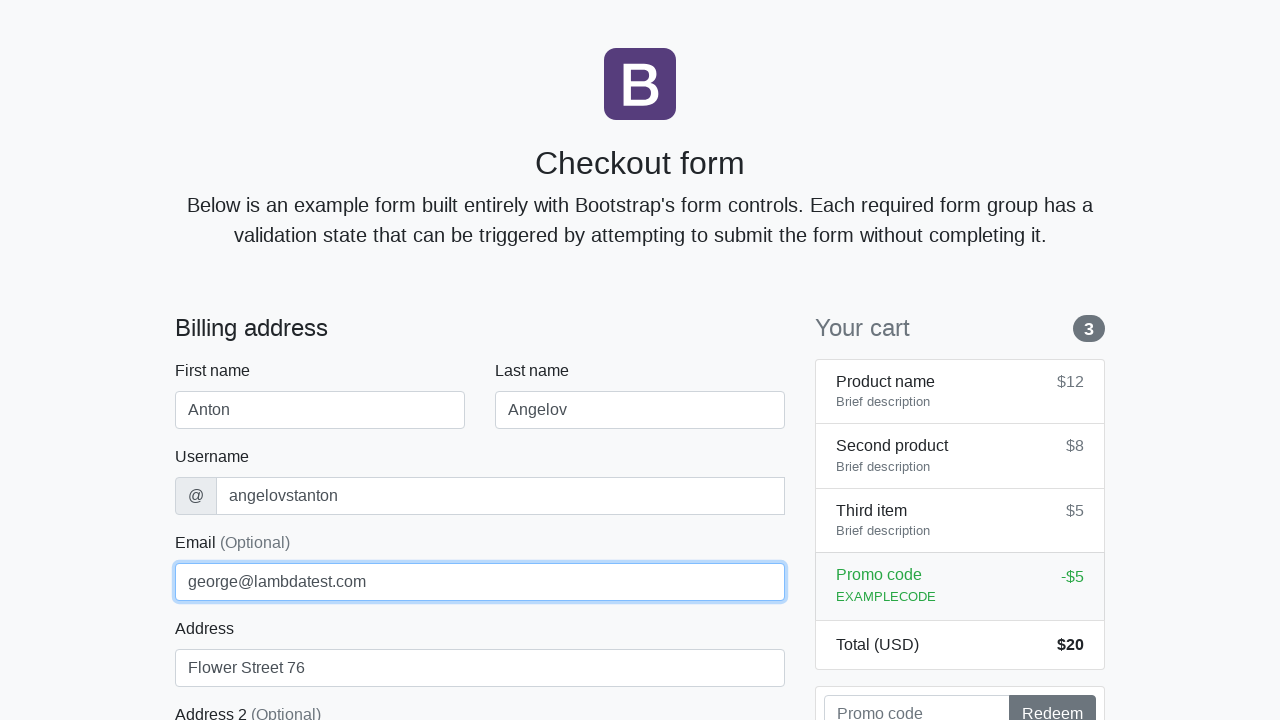

Selected 'California' from state dropdown on #state
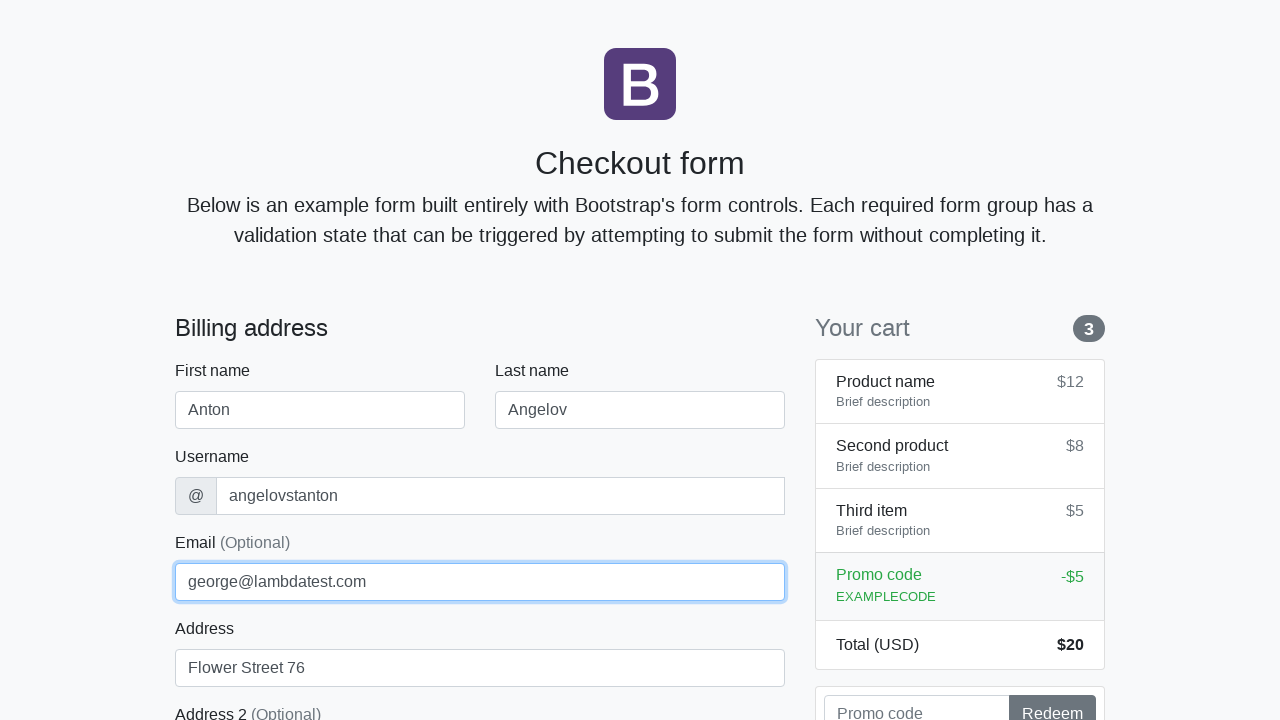

Filled zip code field with '1000' on #zip
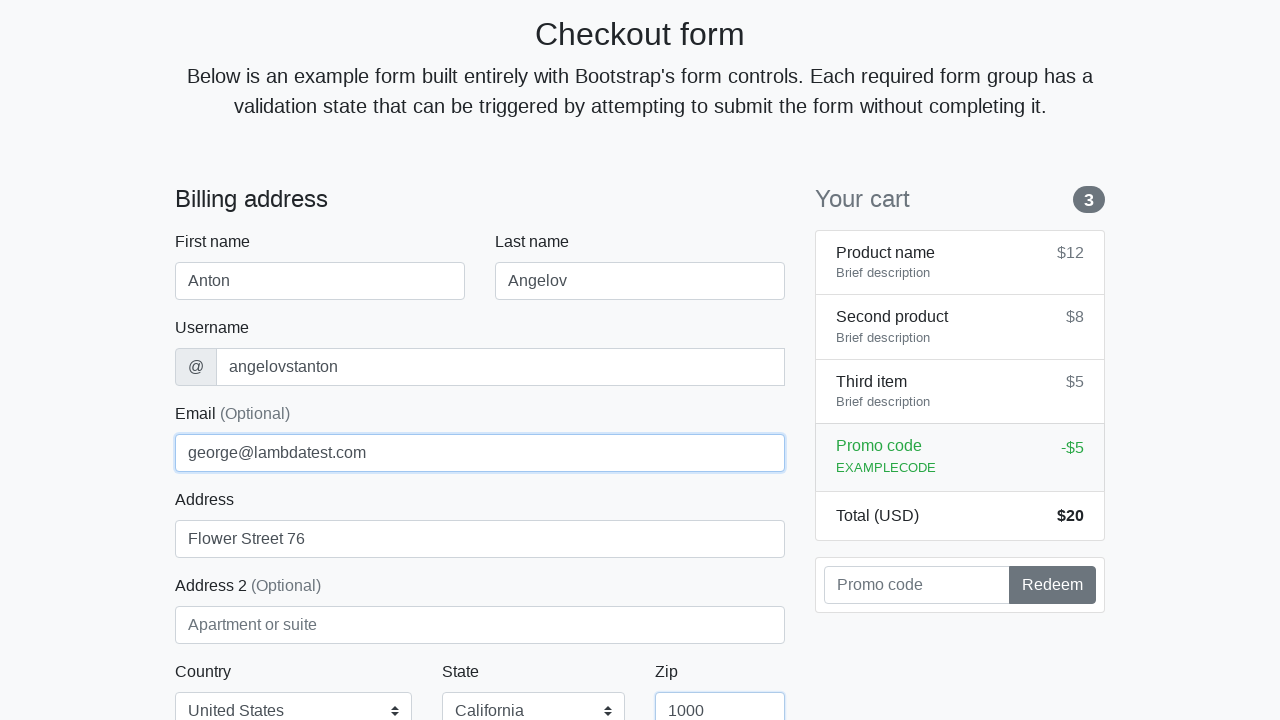

Filled credit card name field with 'Anton Angelov' on #cc-name
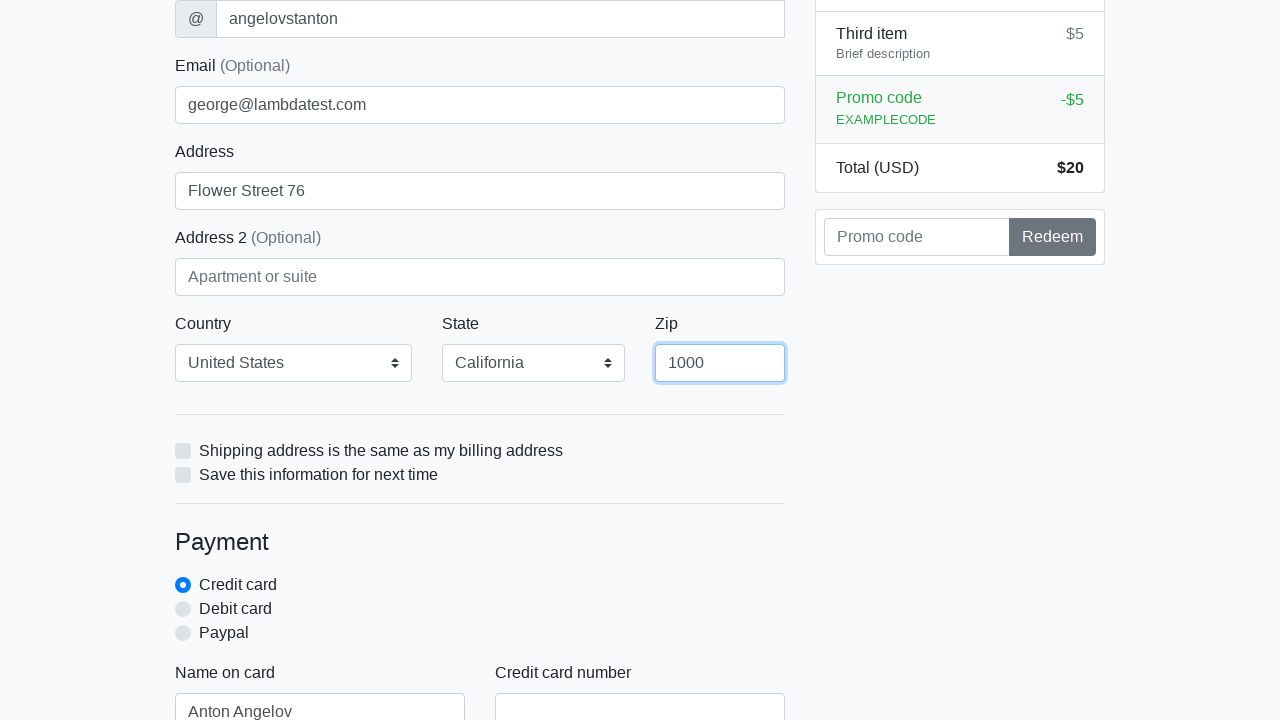

Filled credit card number field with '5610591081018250' on #cc-number
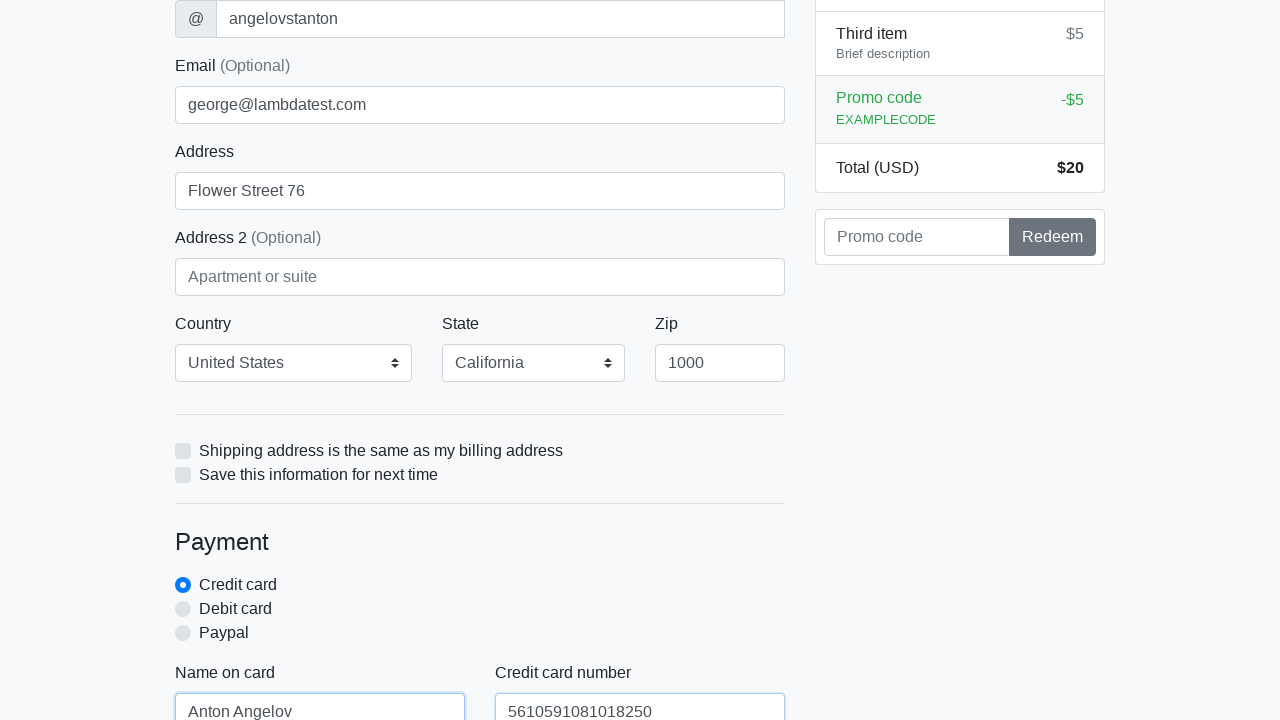

Filled credit card expiration field with '20/10/2020' on #cc-expiration
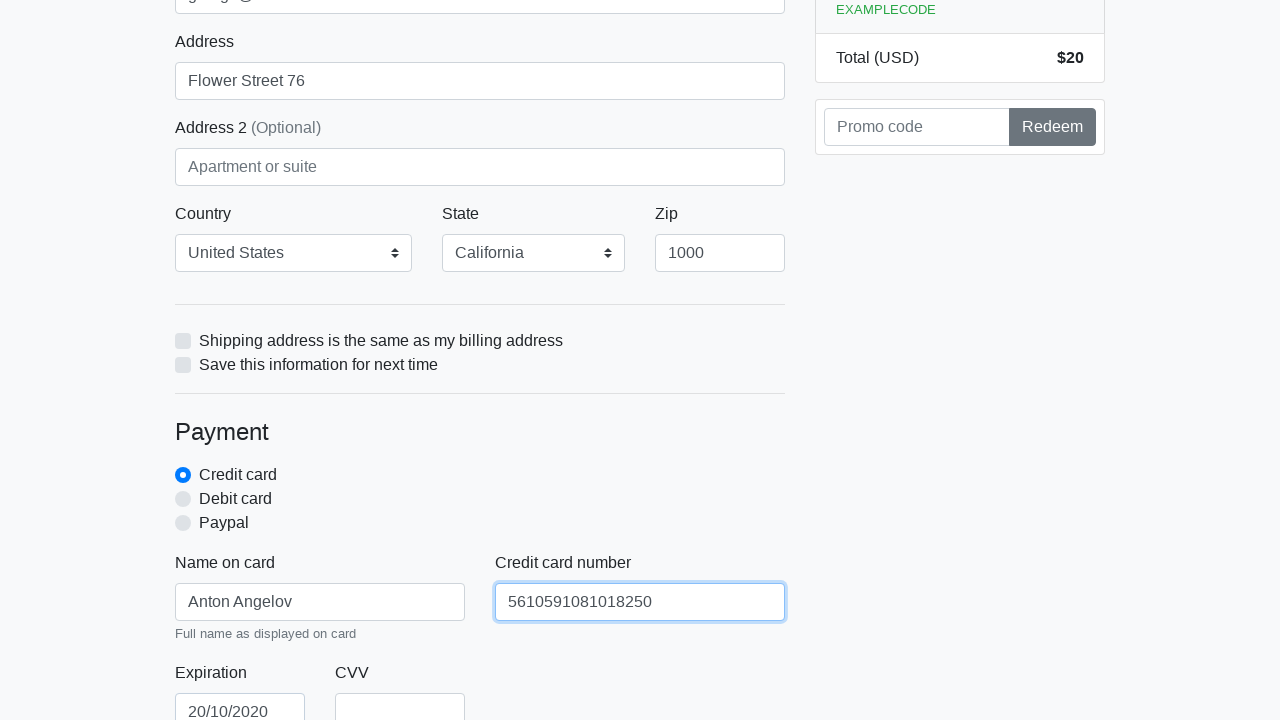

Filled credit card CVV field with '888' on #cc-cvv
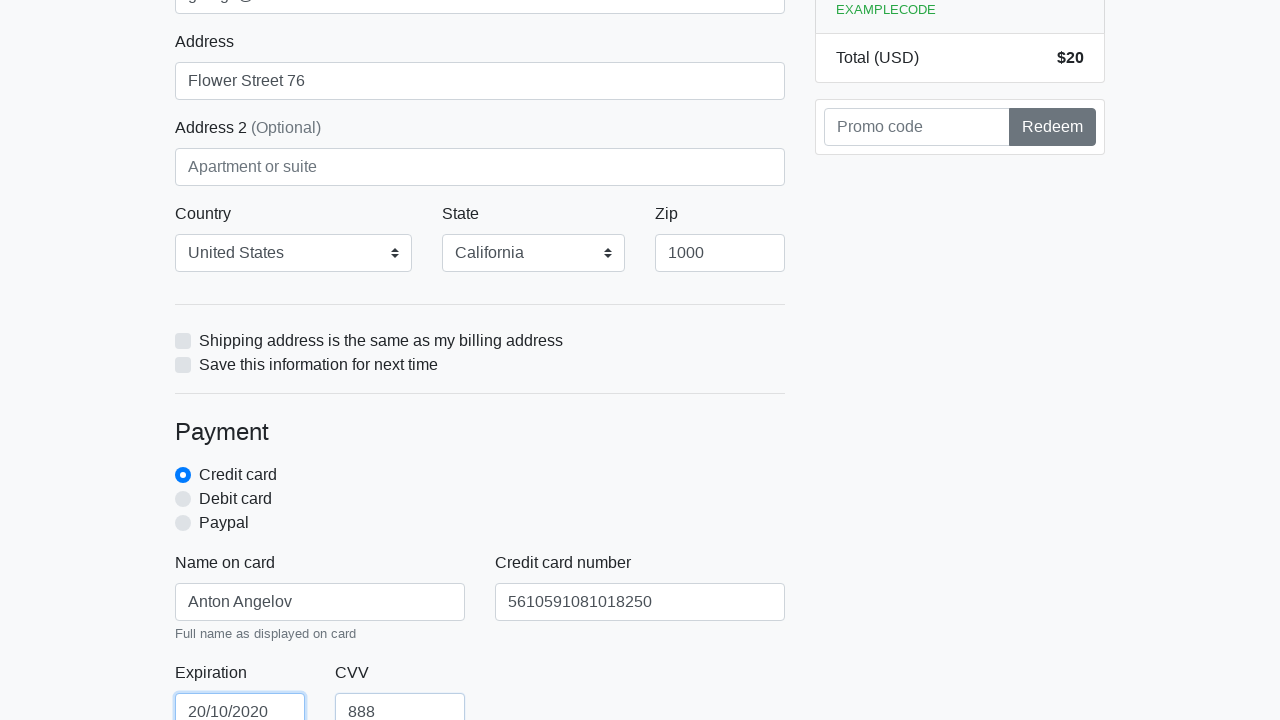

Clicked submit button to complete purchase (iteration 5/5) at (480, 500) on xpath=/html/body/div/div[2]/div[2]/form/button
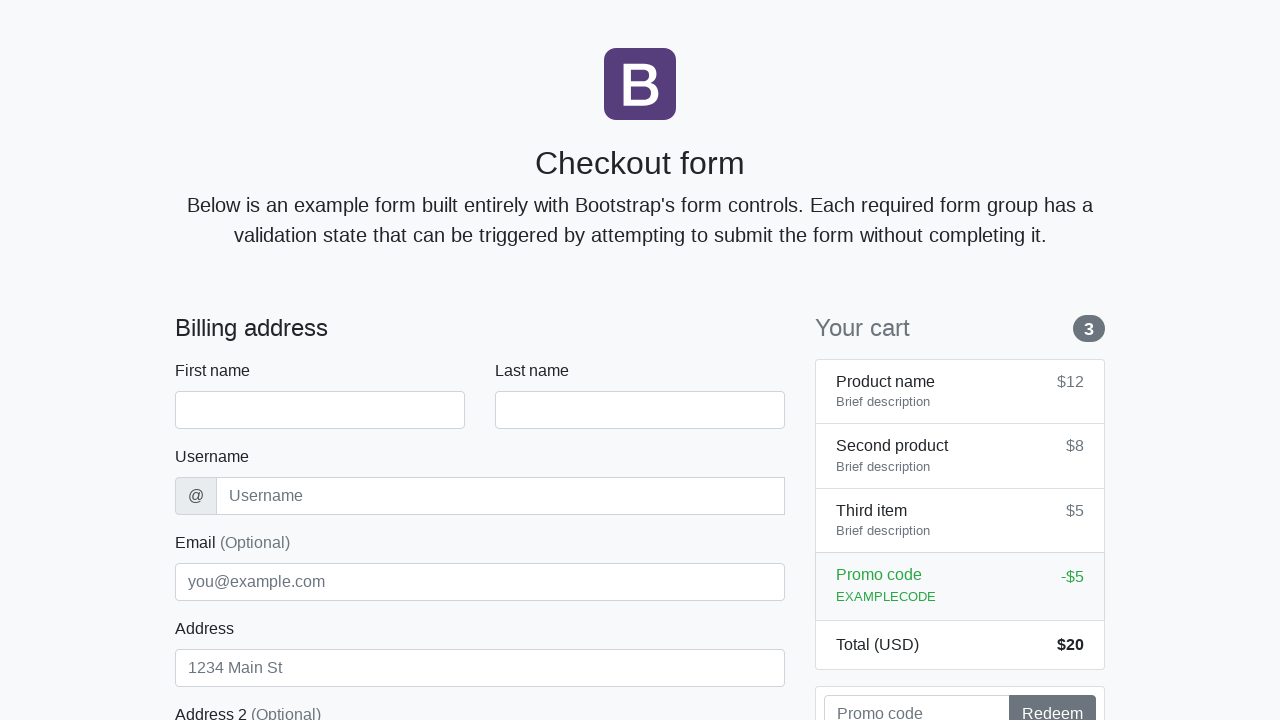

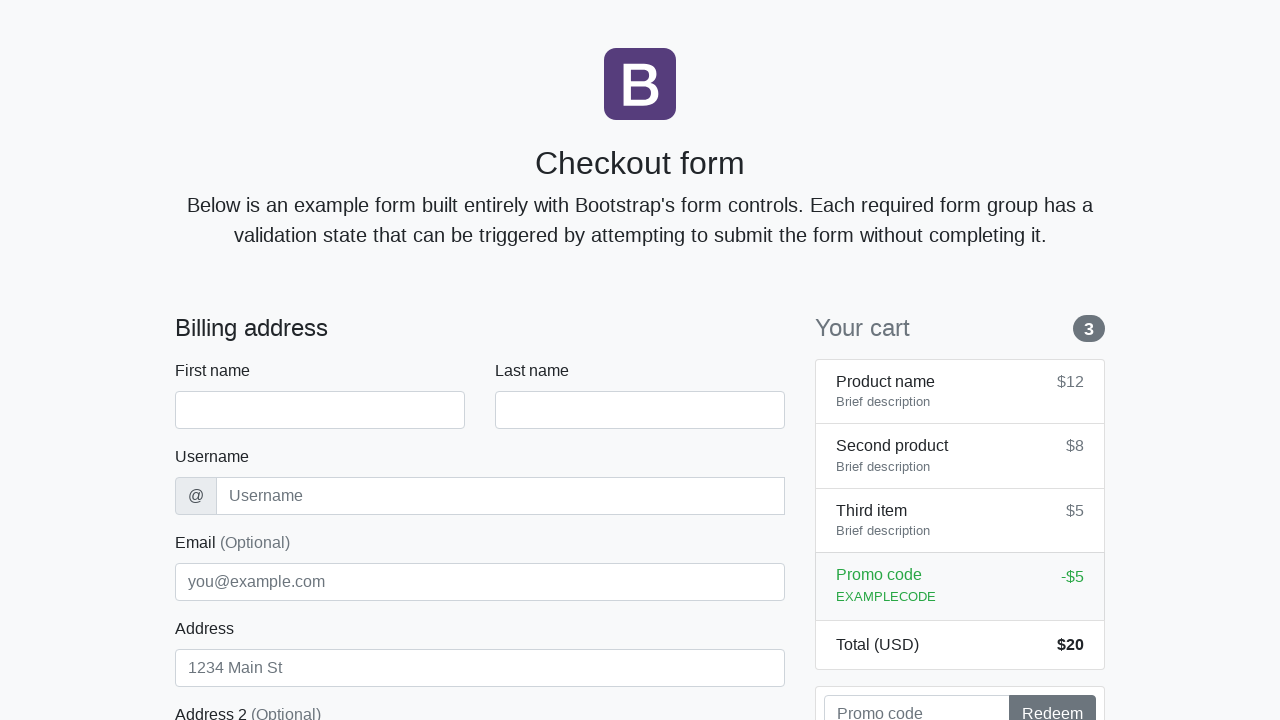